Tests the zipcode delivery checker form on Flen page with various valid and invalid inputs

Starting URL: https://ntig-uppsala.github.io/pizzeria-rafiki/flen.html

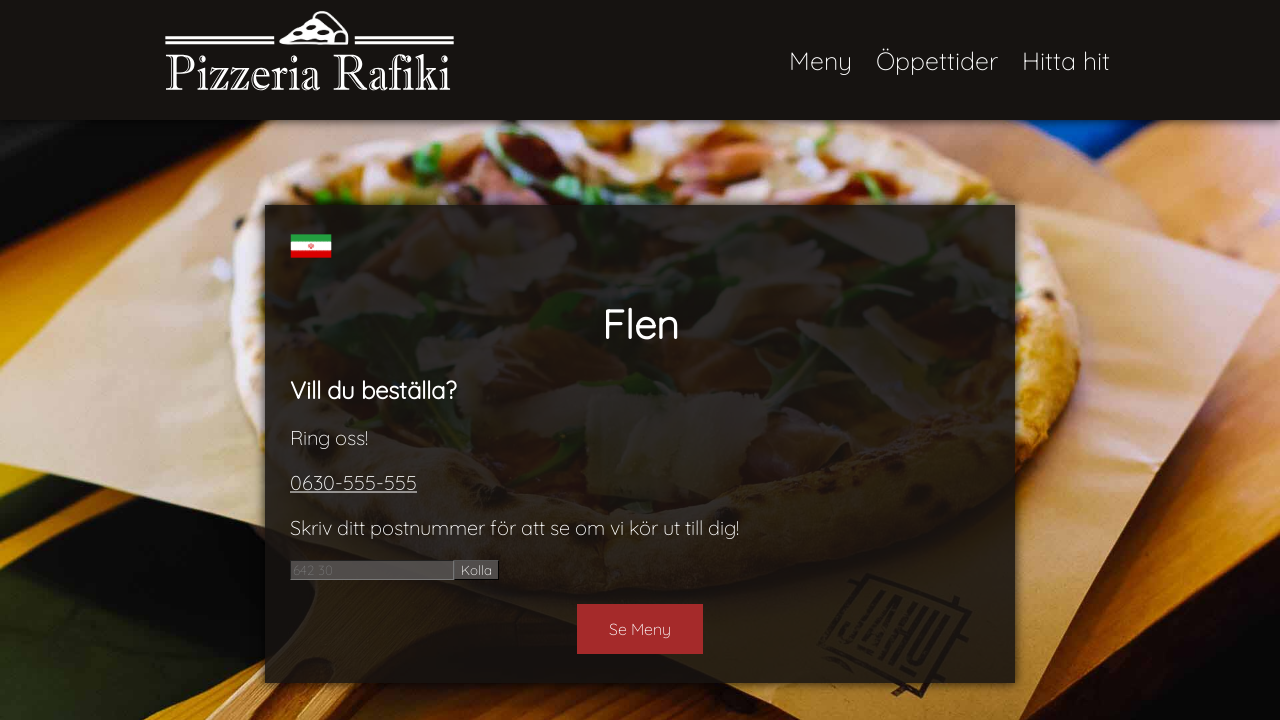

Waited for zipcode input field to load
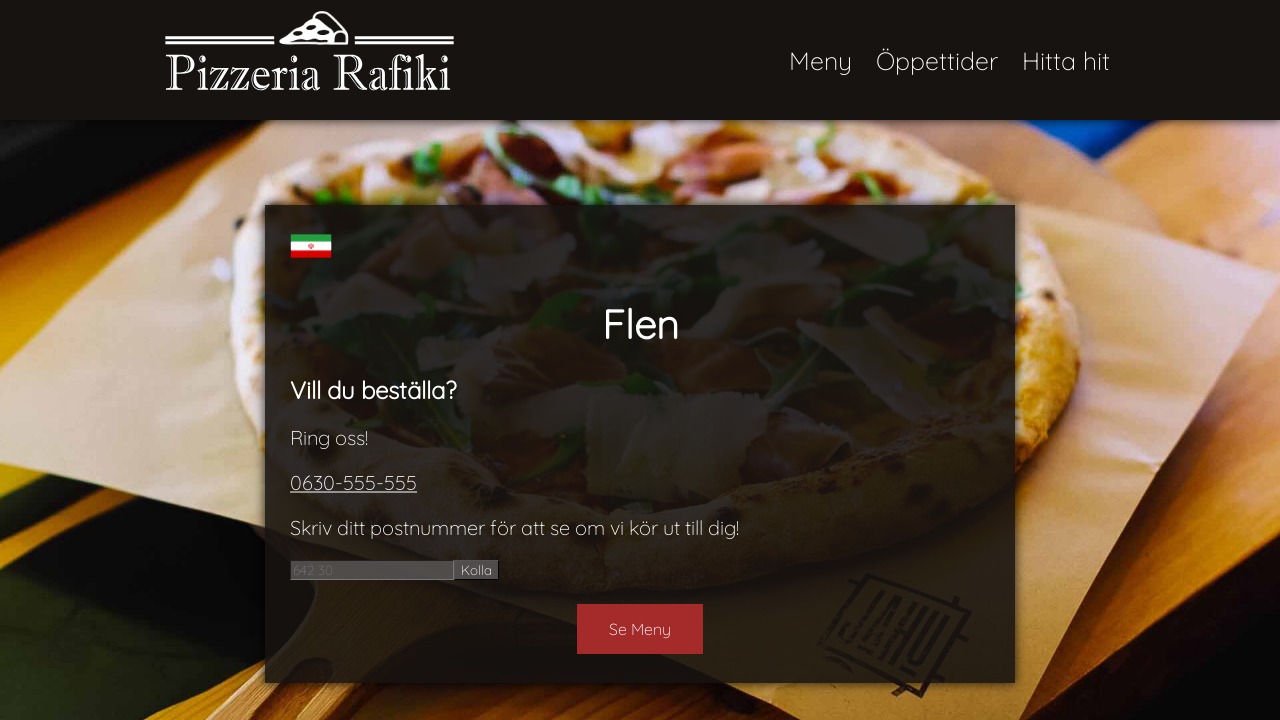

Waited for submit button to load
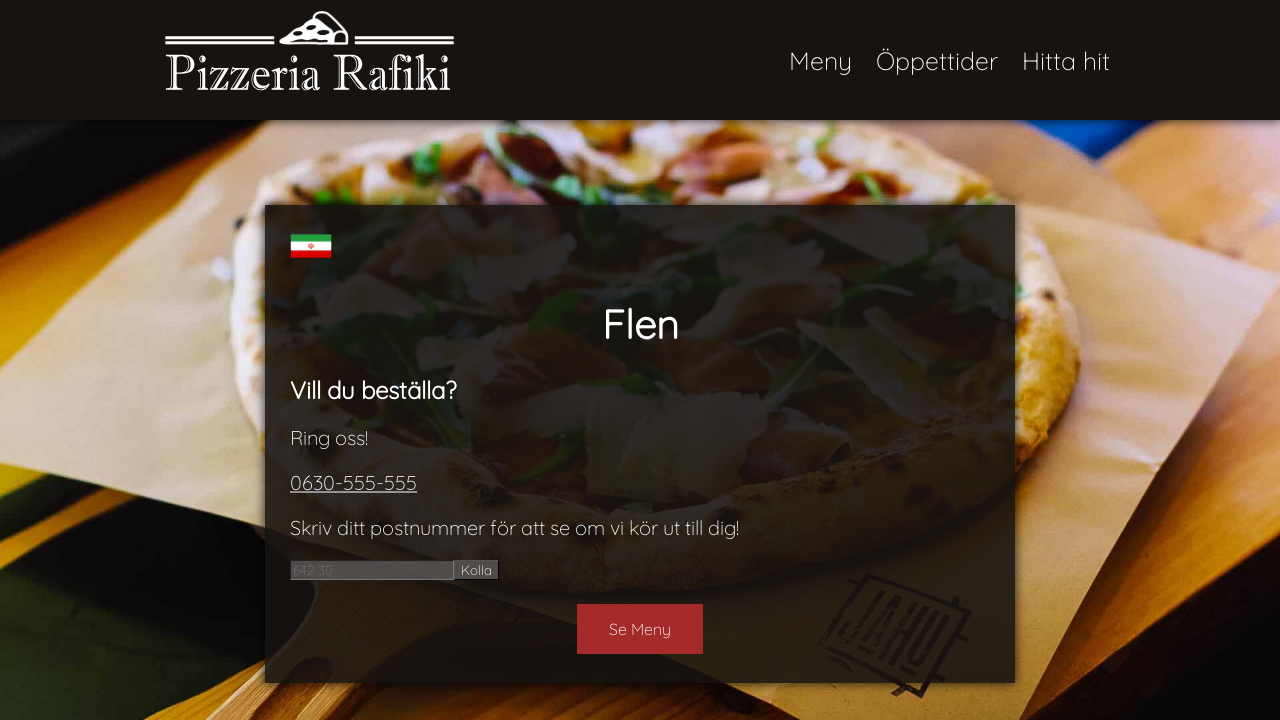

Cleared zipcode input field on #number
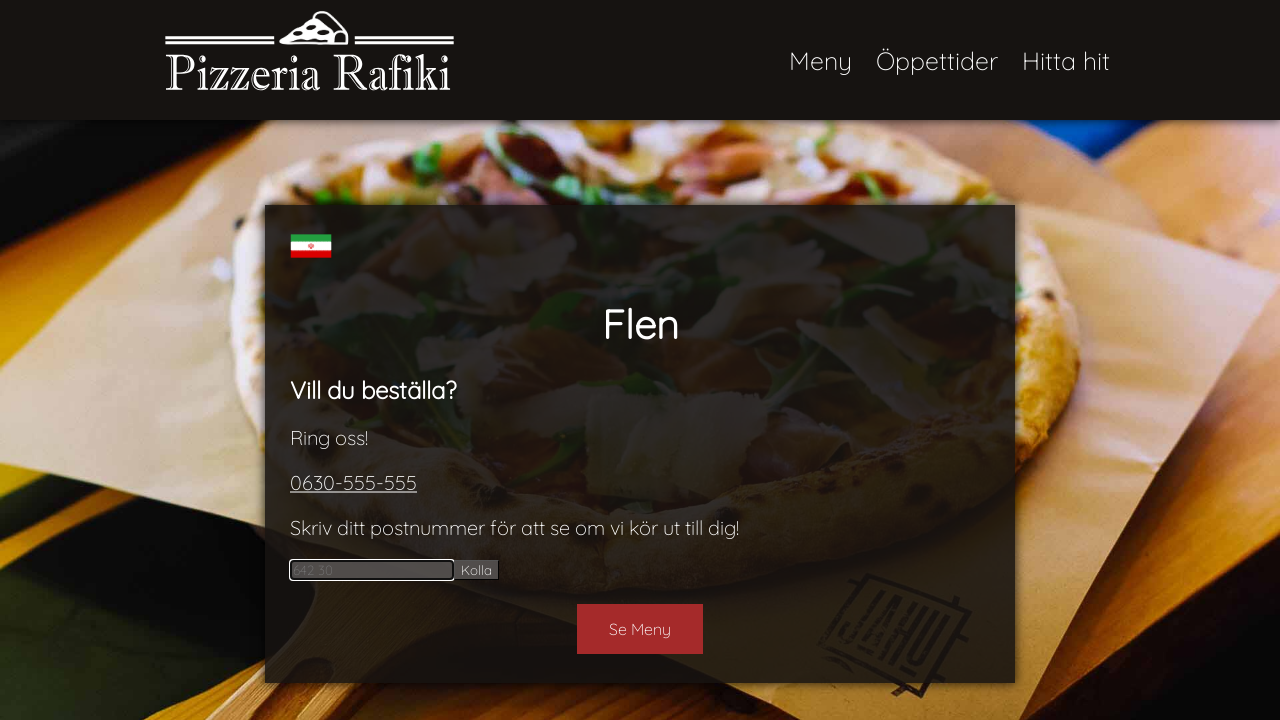

Filled zipcode field with '-12345' on #number
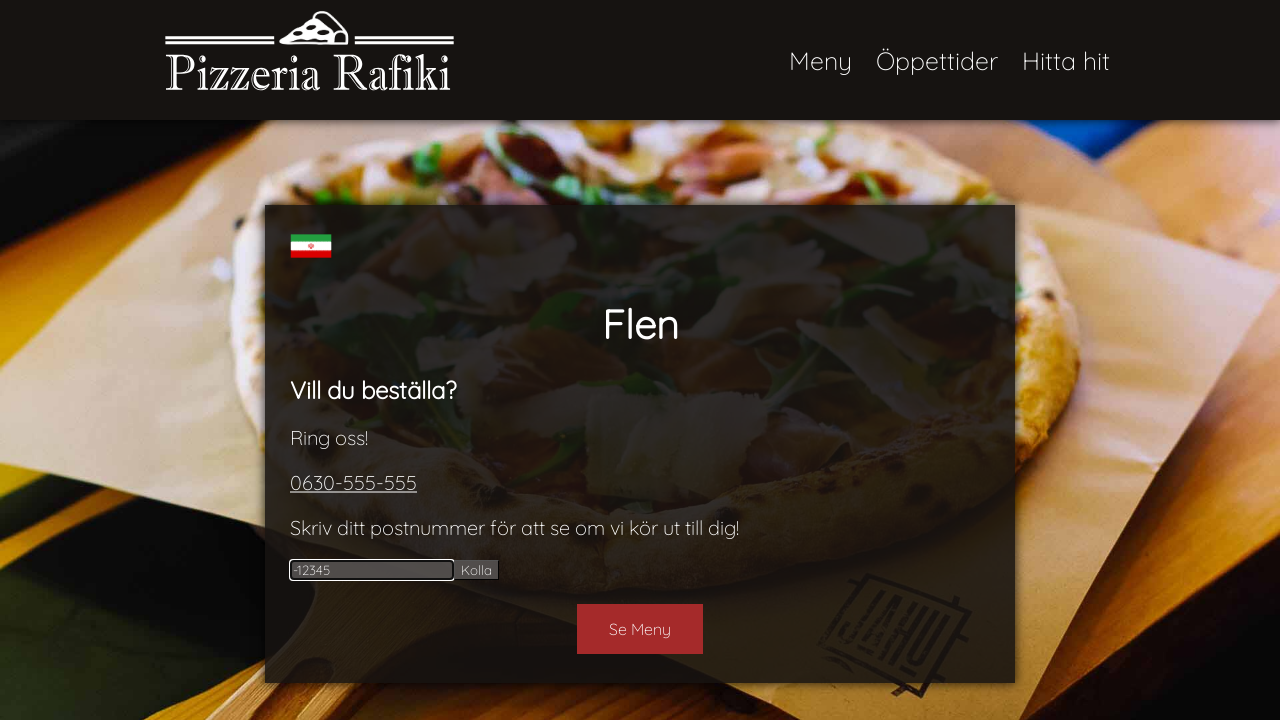

Clicked submit button for zipcode '-12345' at (476, 570) on #submit
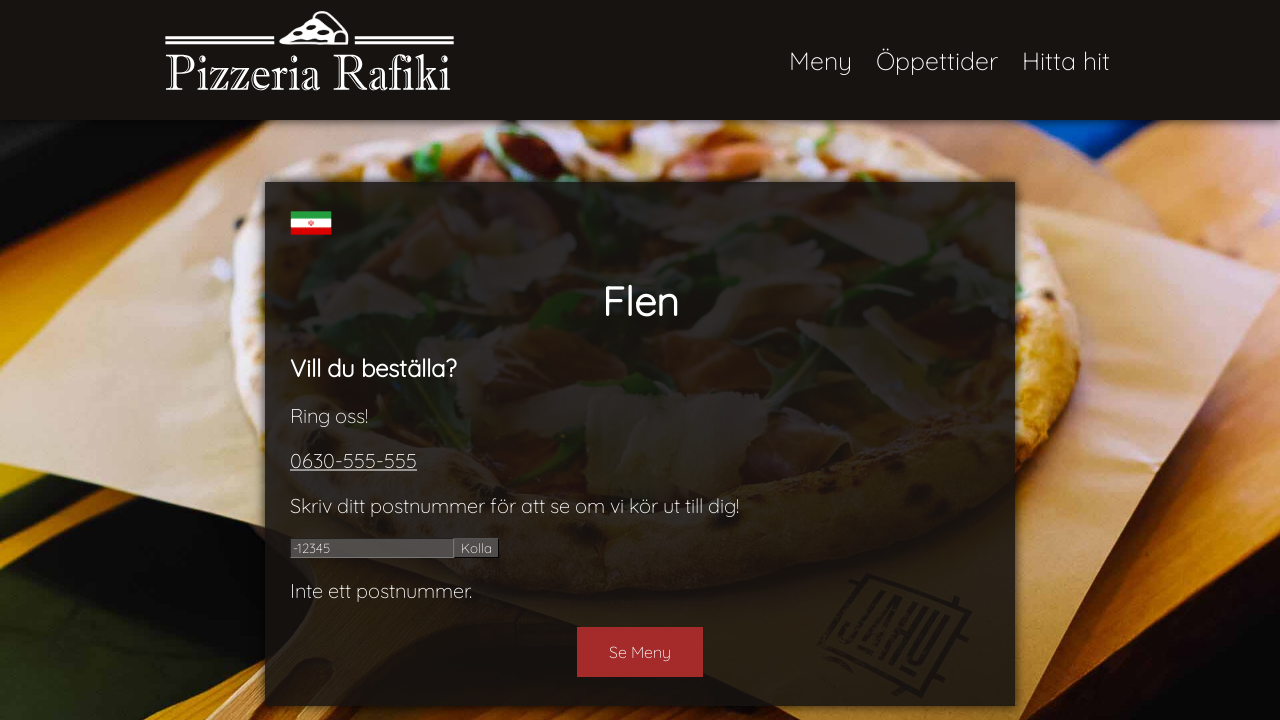

Retrieved result message: 'Skriv ditt postnummer för att se om vi kör ut till dig!

Inte ett postnummer.'
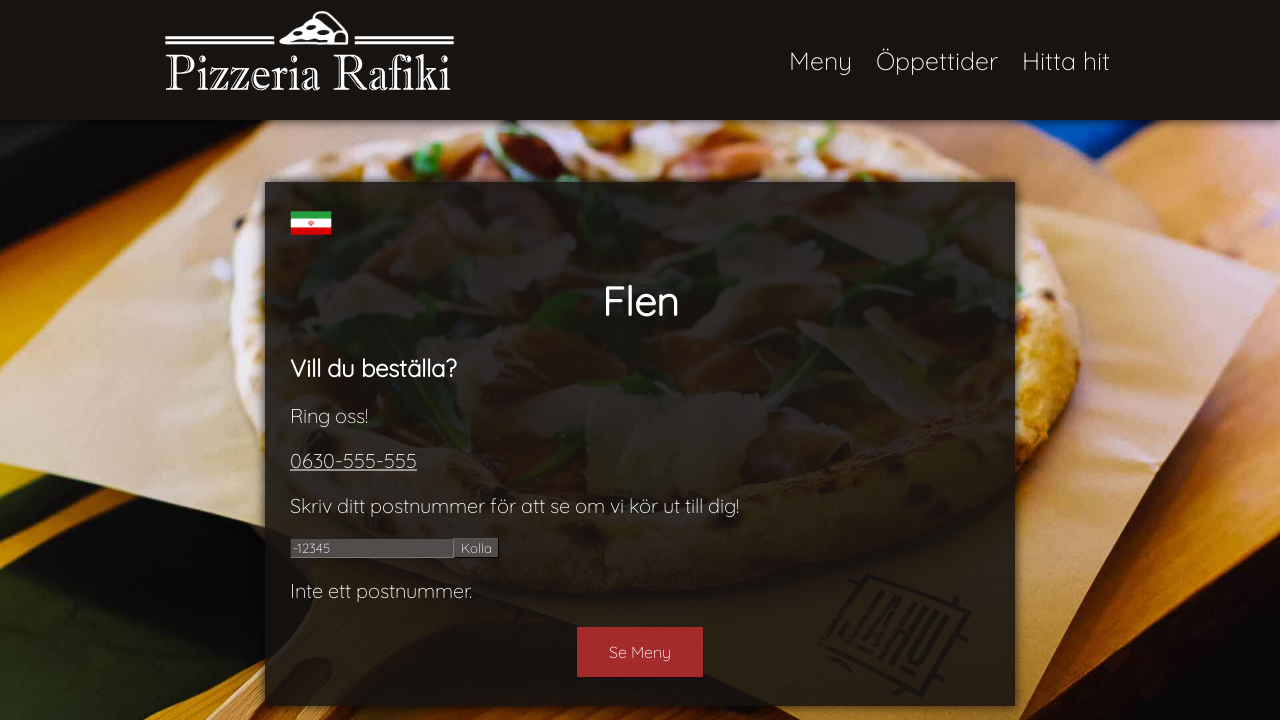

Verified expected message 'Inte ett postnummer.' for zipcode '-12345'
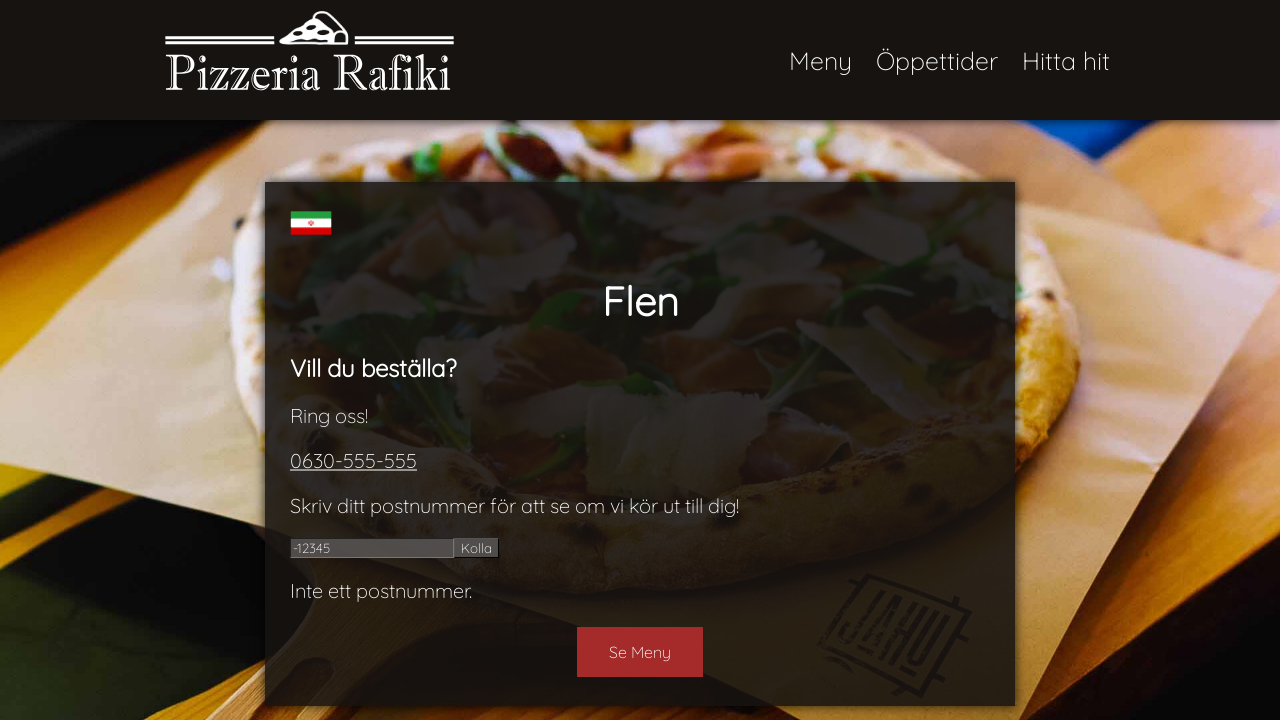

Cleared zipcode input field on #number
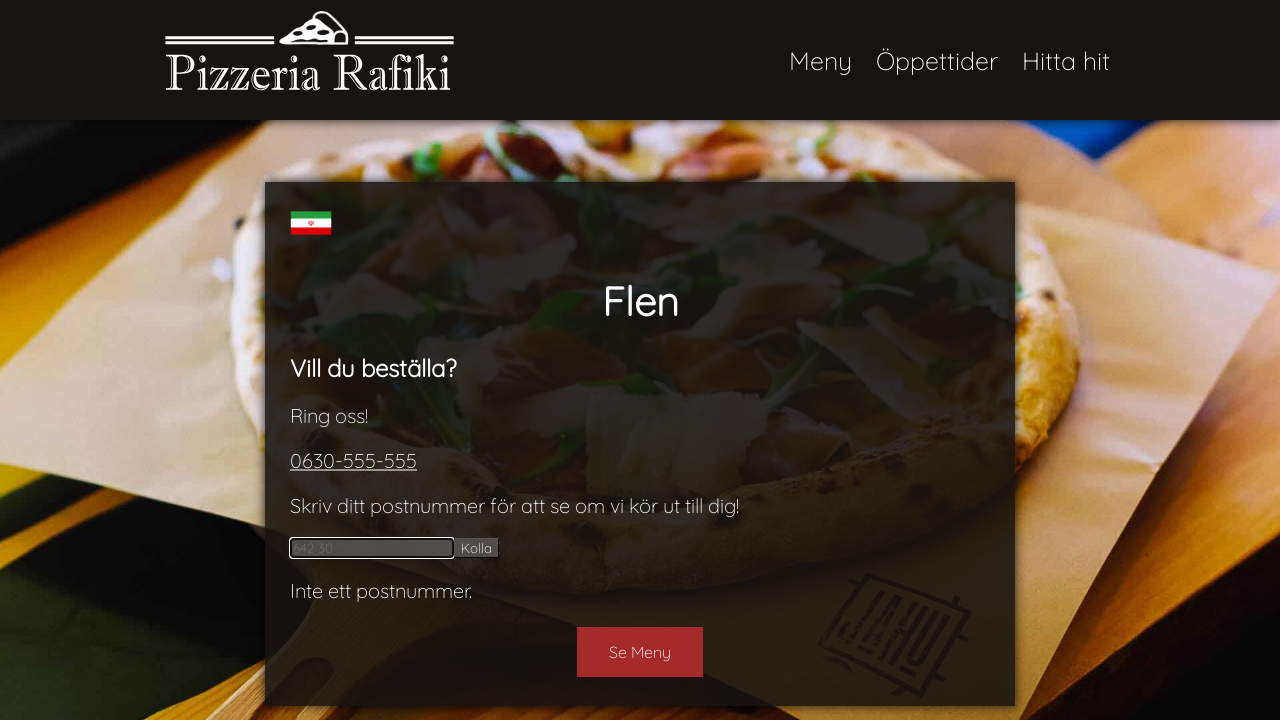

Filled zipcode field with 'a12345' on #number
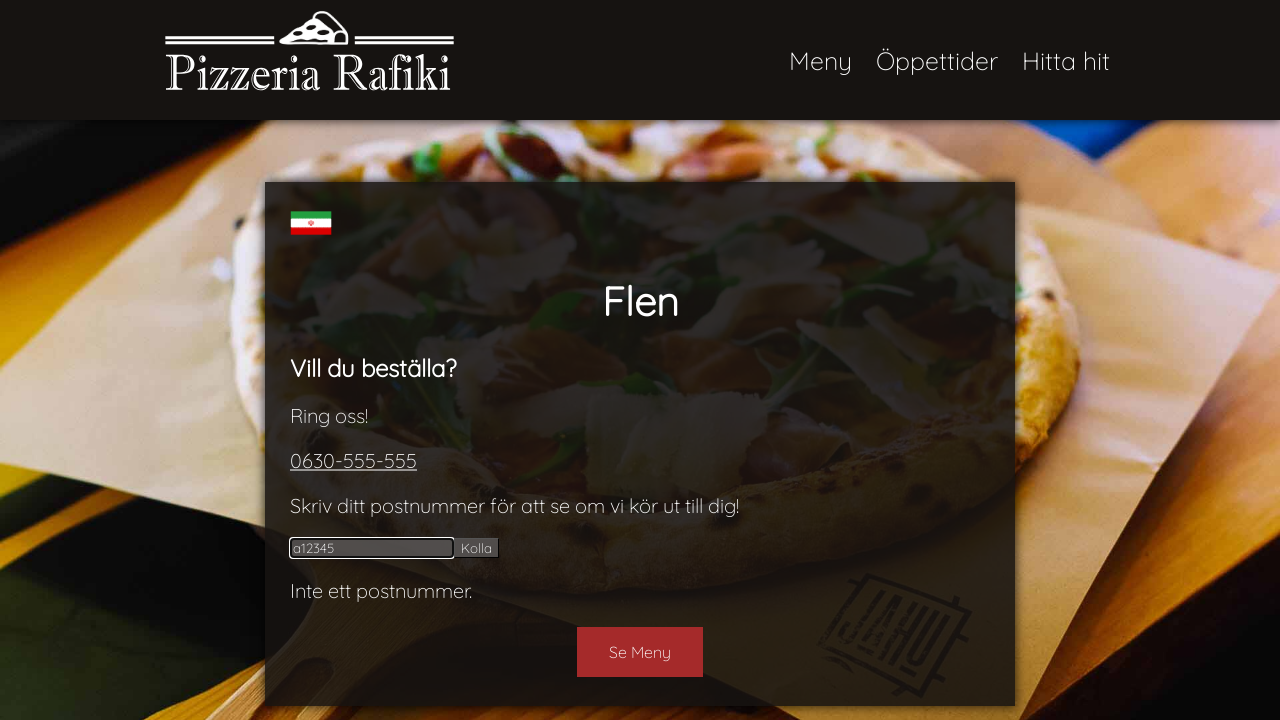

Clicked submit button for zipcode 'a12345' at (476, 548) on #submit
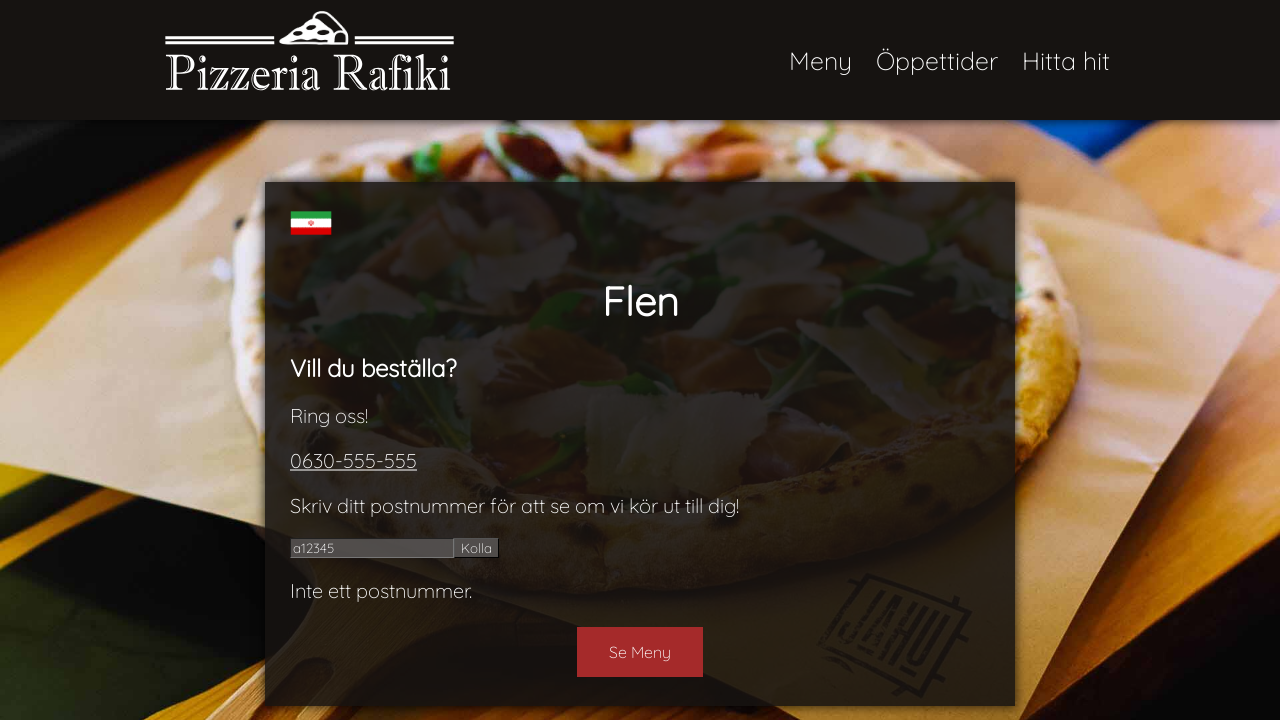

Retrieved result message: 'Skriv ditt postnummer för att se om vi kör ut till dig!

Inte ett postnummer.'
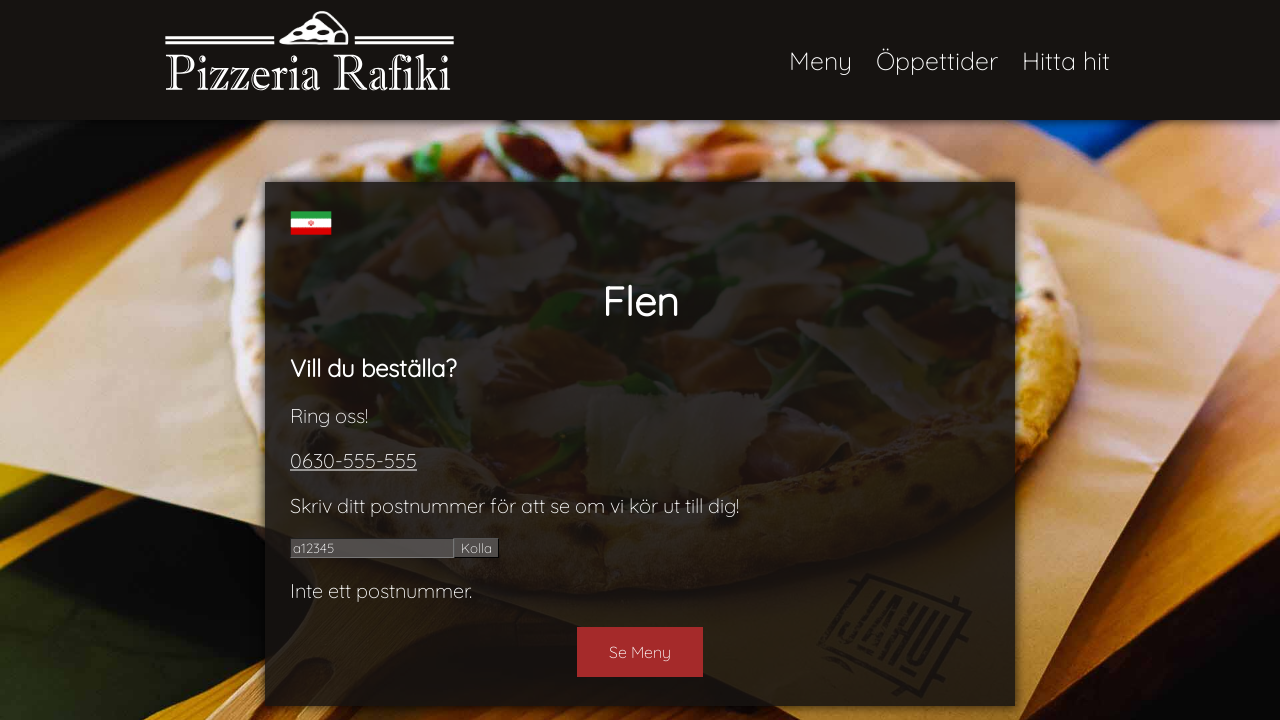

Verified expected message 'Inte ett postnummer.' for zipcode 'a12345'
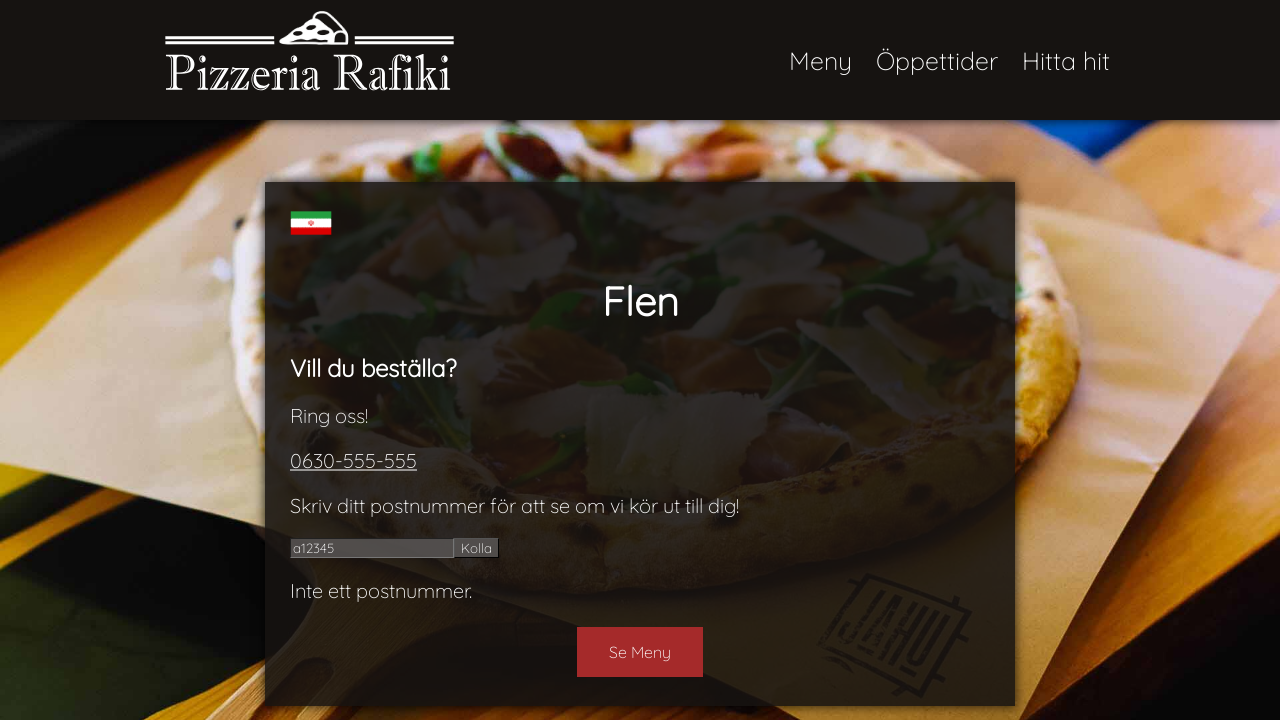

Cleared zipcode input field on #number
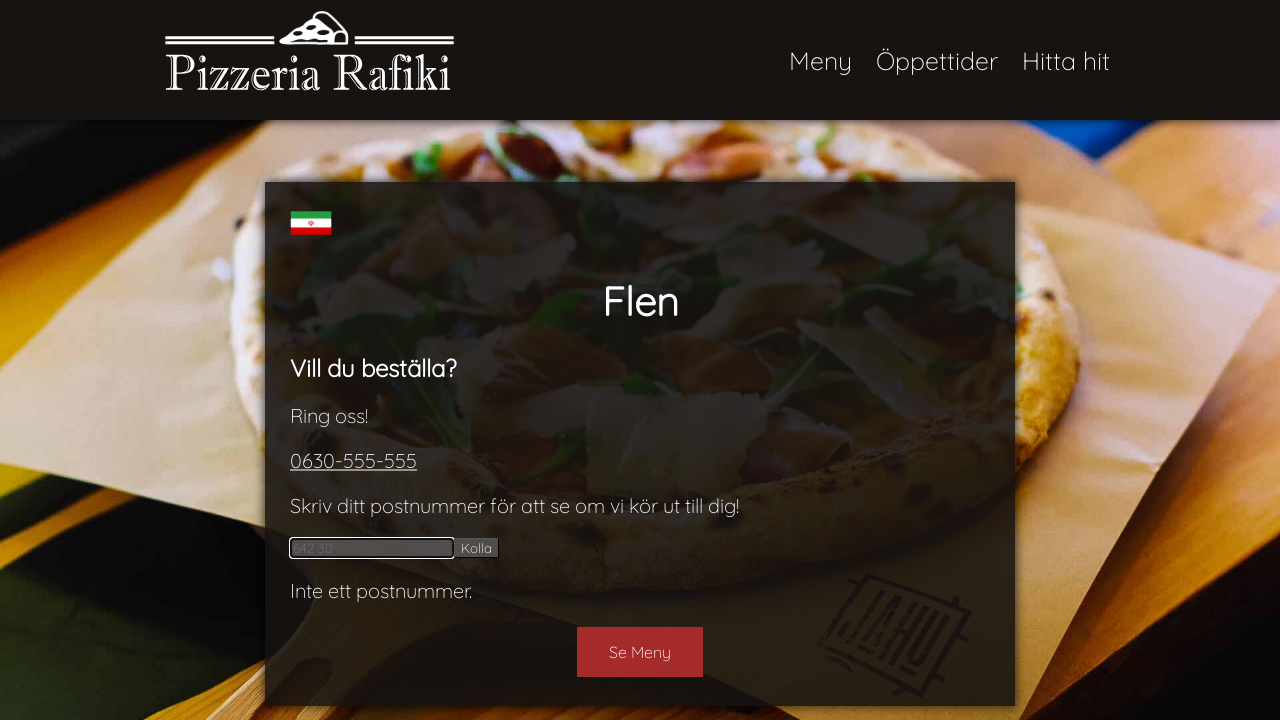

Filled zipcode field with '1' on #number
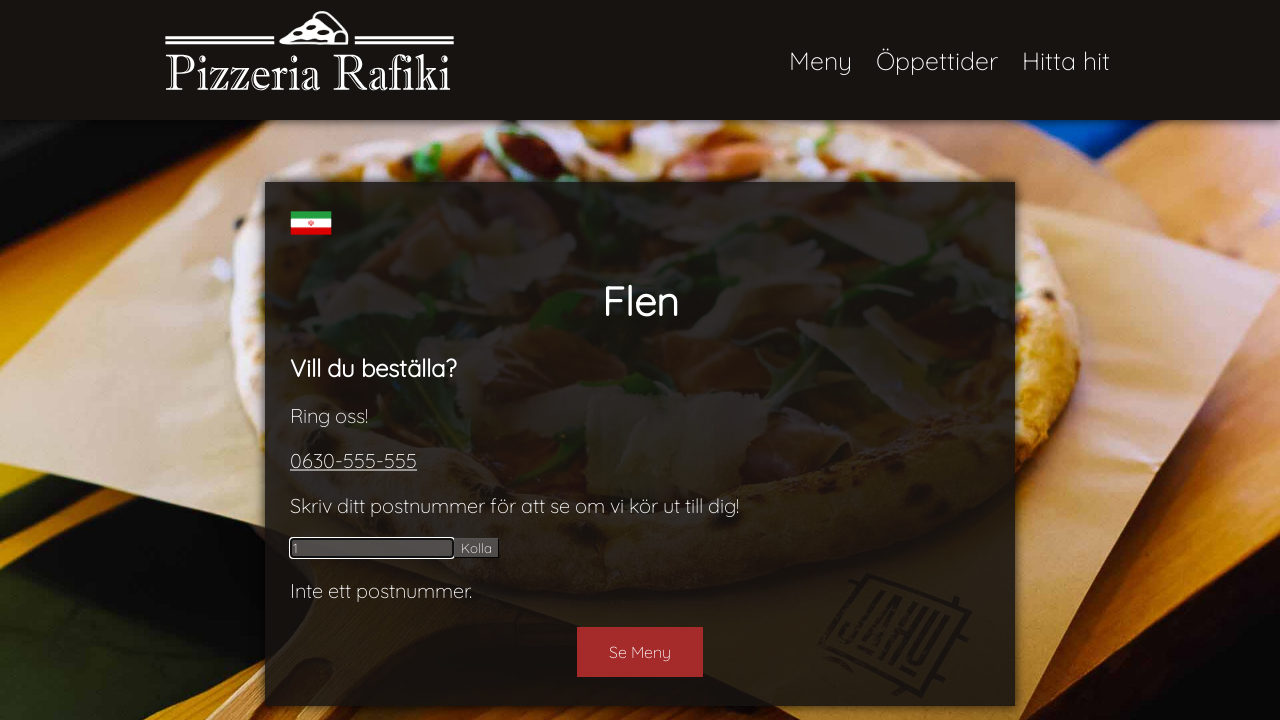

Clicked submit button for zipcode '1' at (476, 548) on #submit
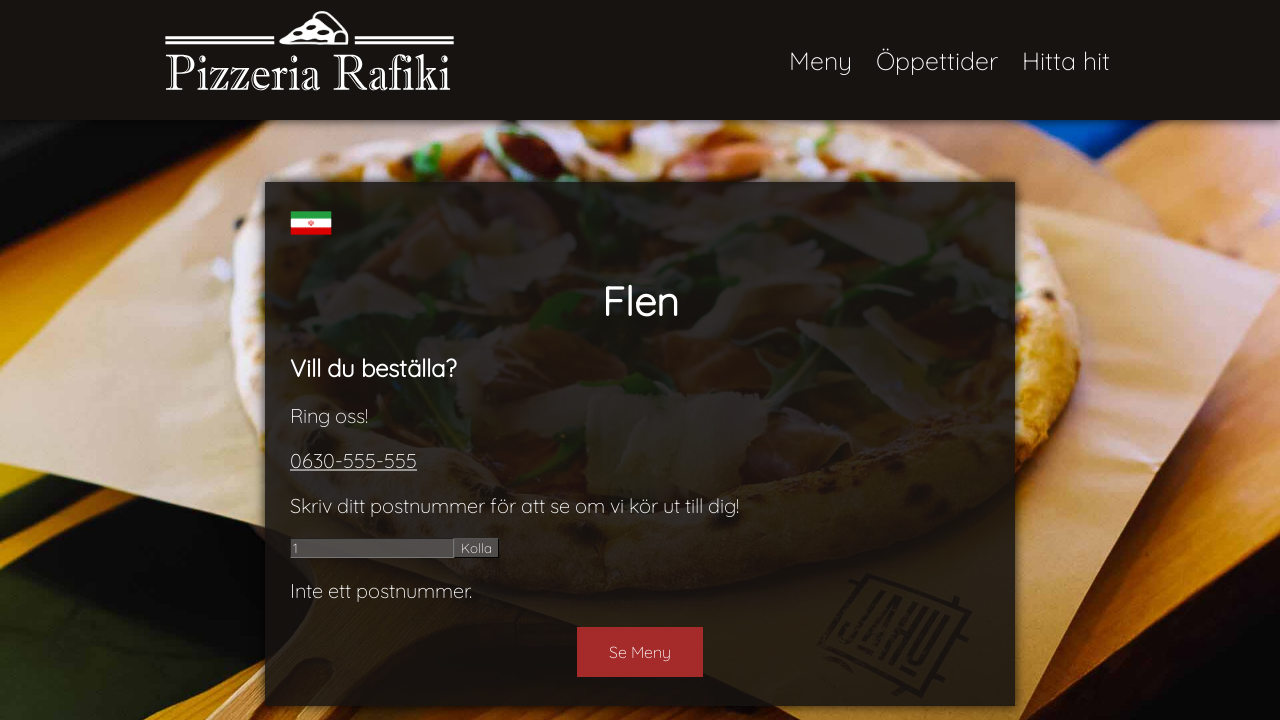

Retrieved result message: 'Skriv ditt postnummer för att se om vi kör ut till dig!

Inte ett postnummer.'
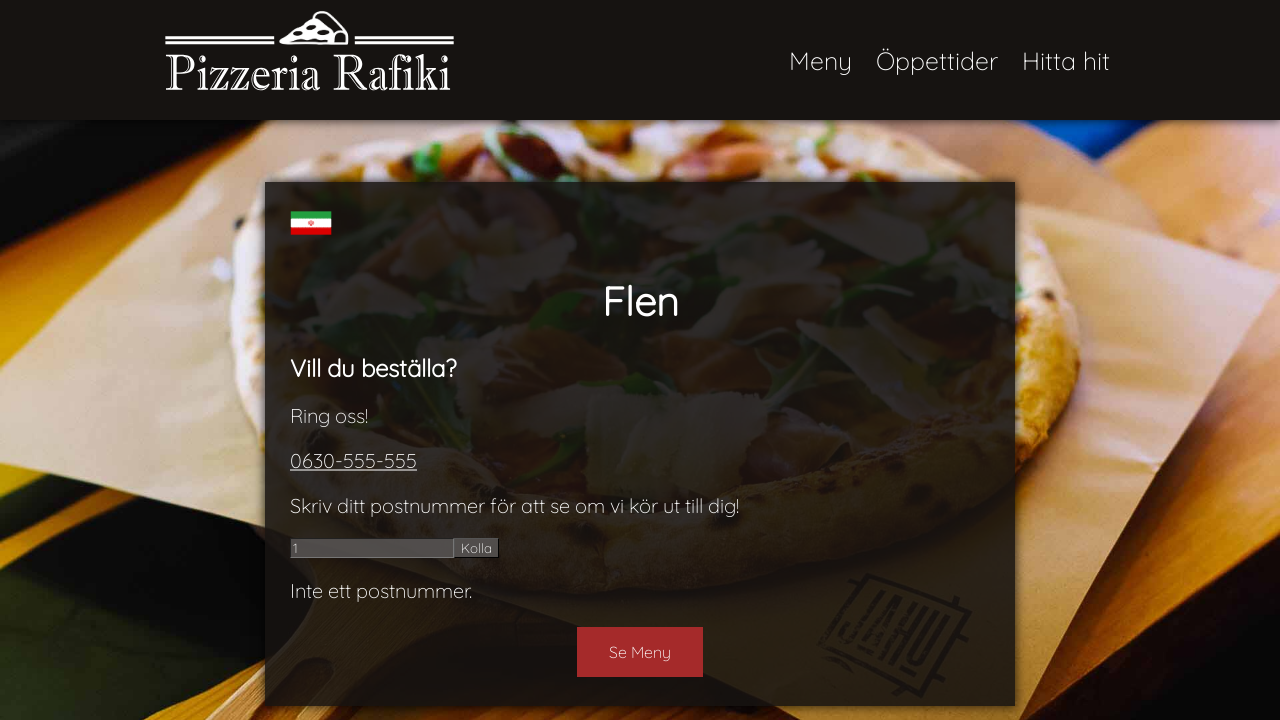

Verified expected message 'Inte ett postnummer.' for zipcode '1'
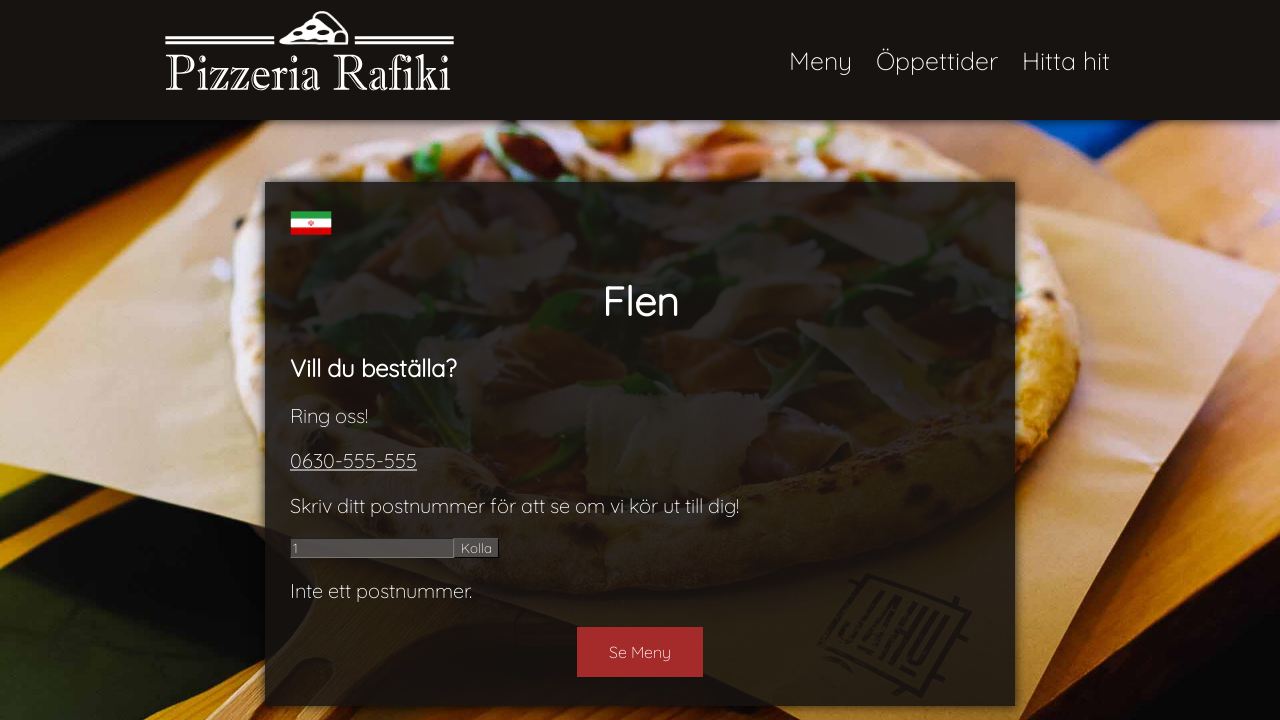

Cleared zipcode input field on #number
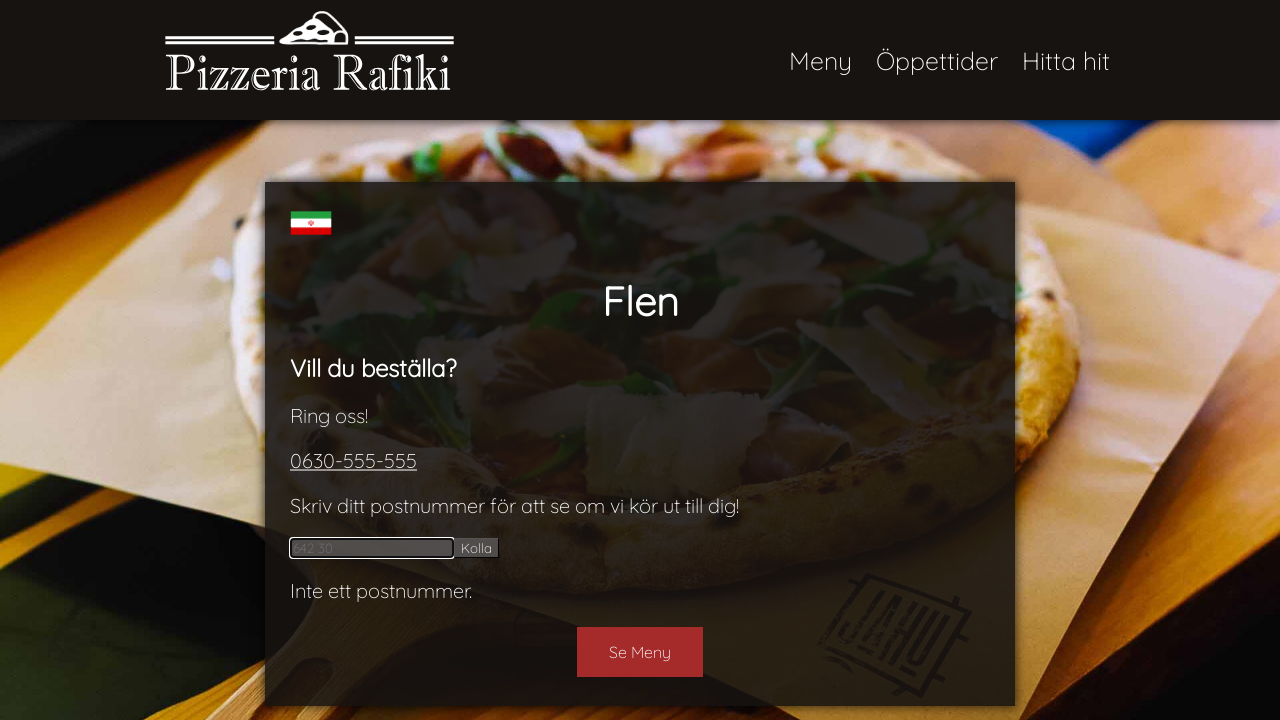

Filled zipcode field with '642 30' on #number
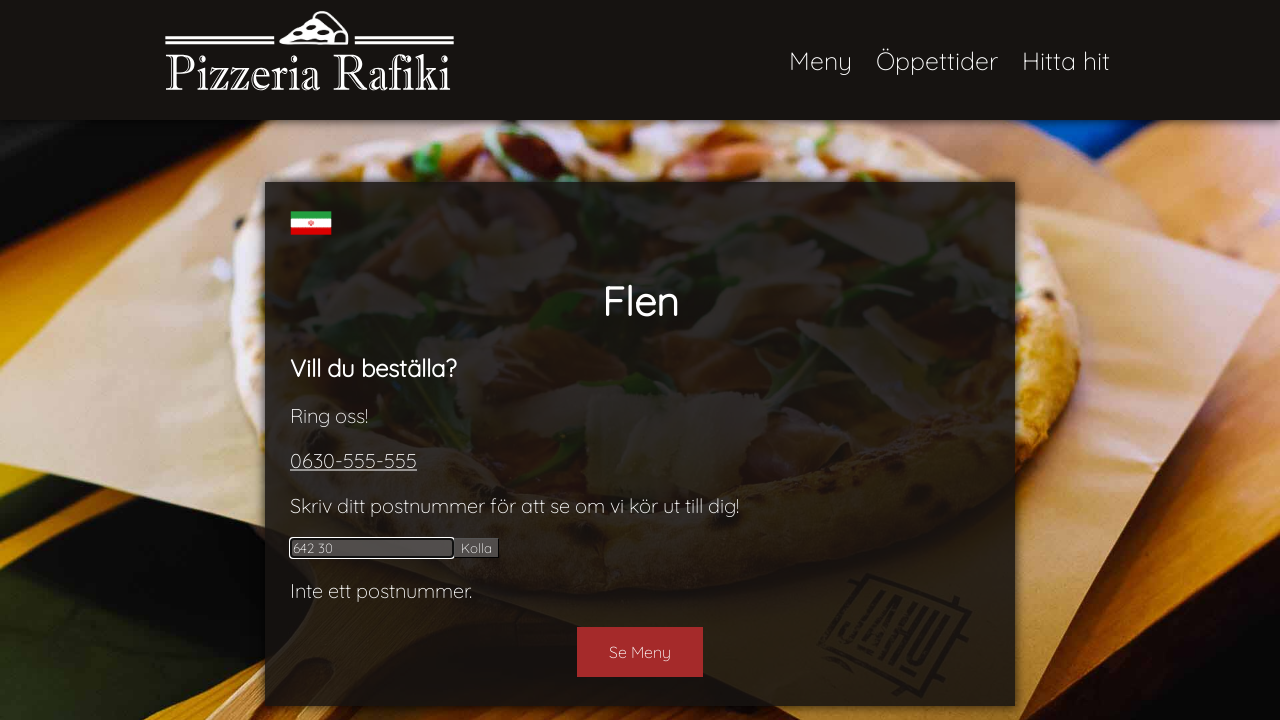

Clicked submit button for zipcode '642 30' at (476, 548) on #submit
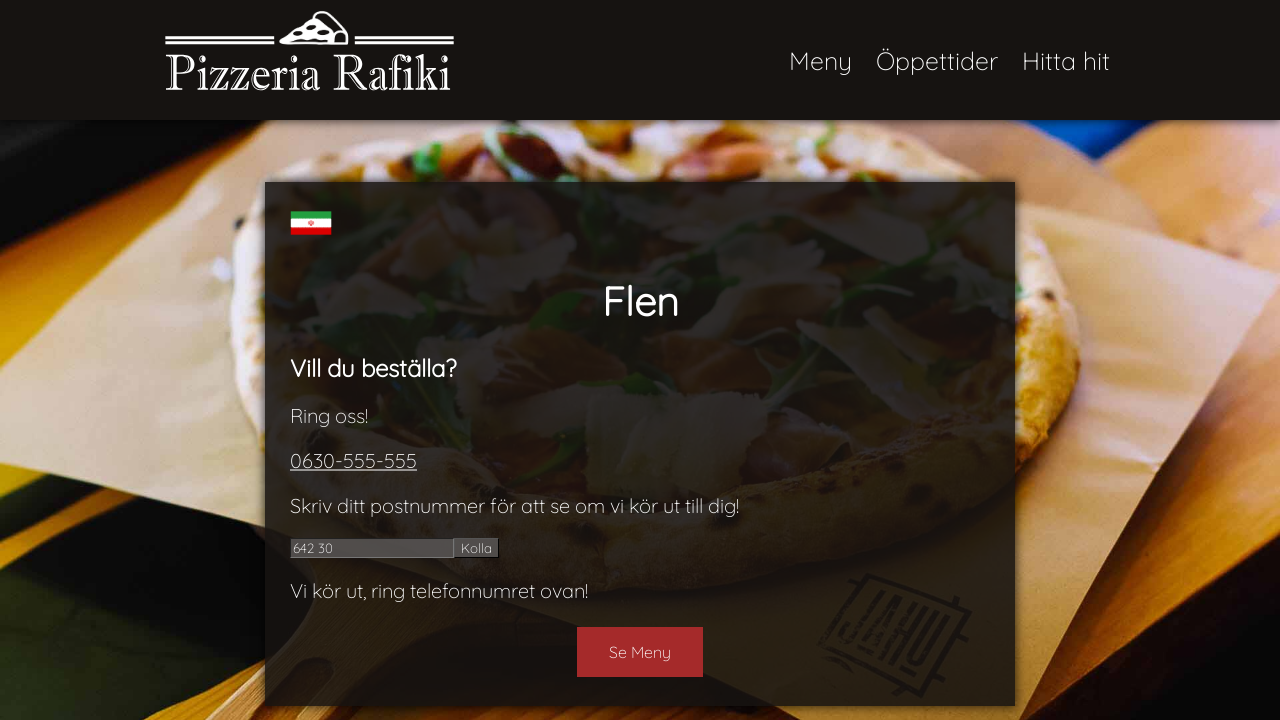

Retrieved result message: 'Skriv ditt postnummer för att se om vi kör ut till dig!

Vi kör ut, ring telefonnumret ovan!'
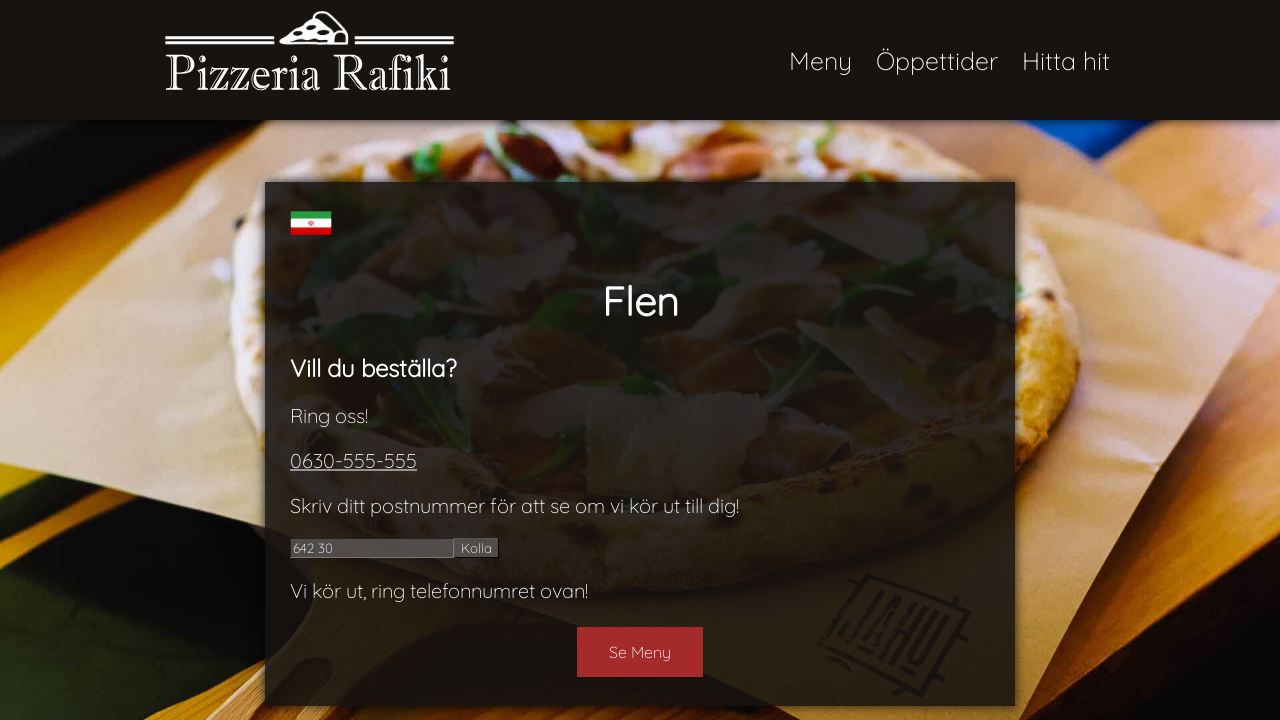

Verified expected message 'Vi kör ut, ring telefonnumret ovan!' for zipcode '642 30'
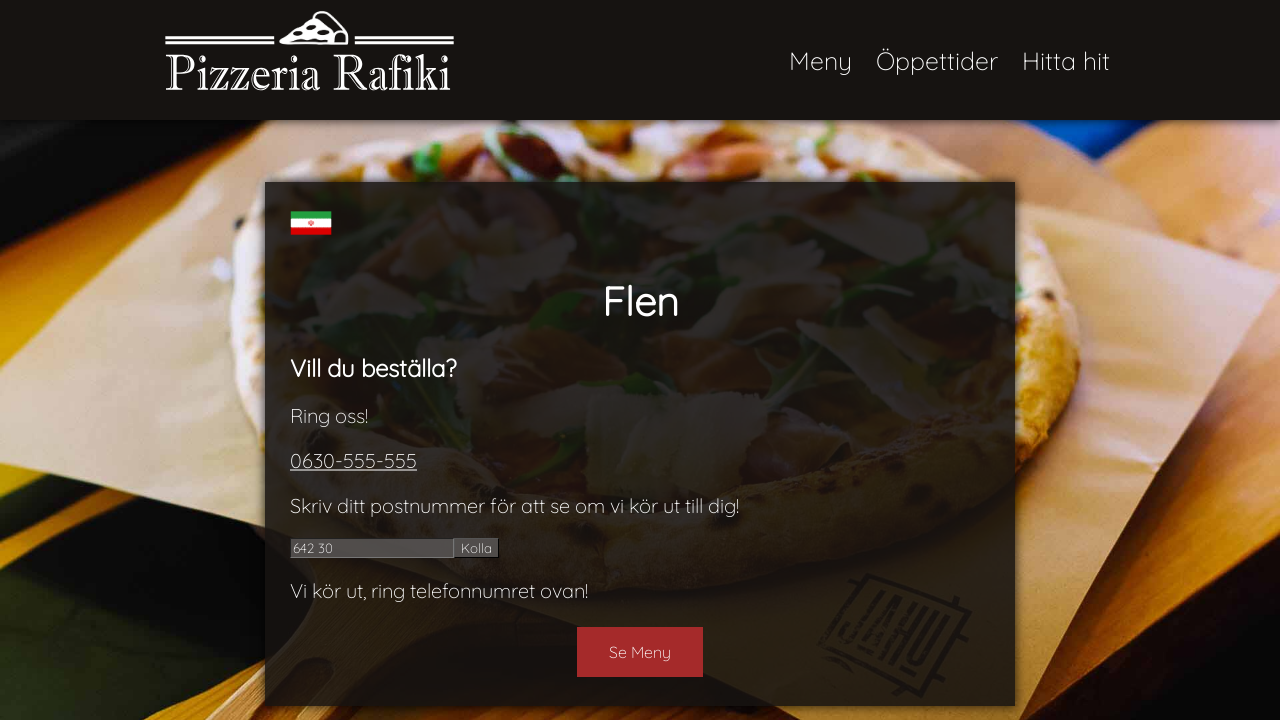

Cleared zipcode input field on #number
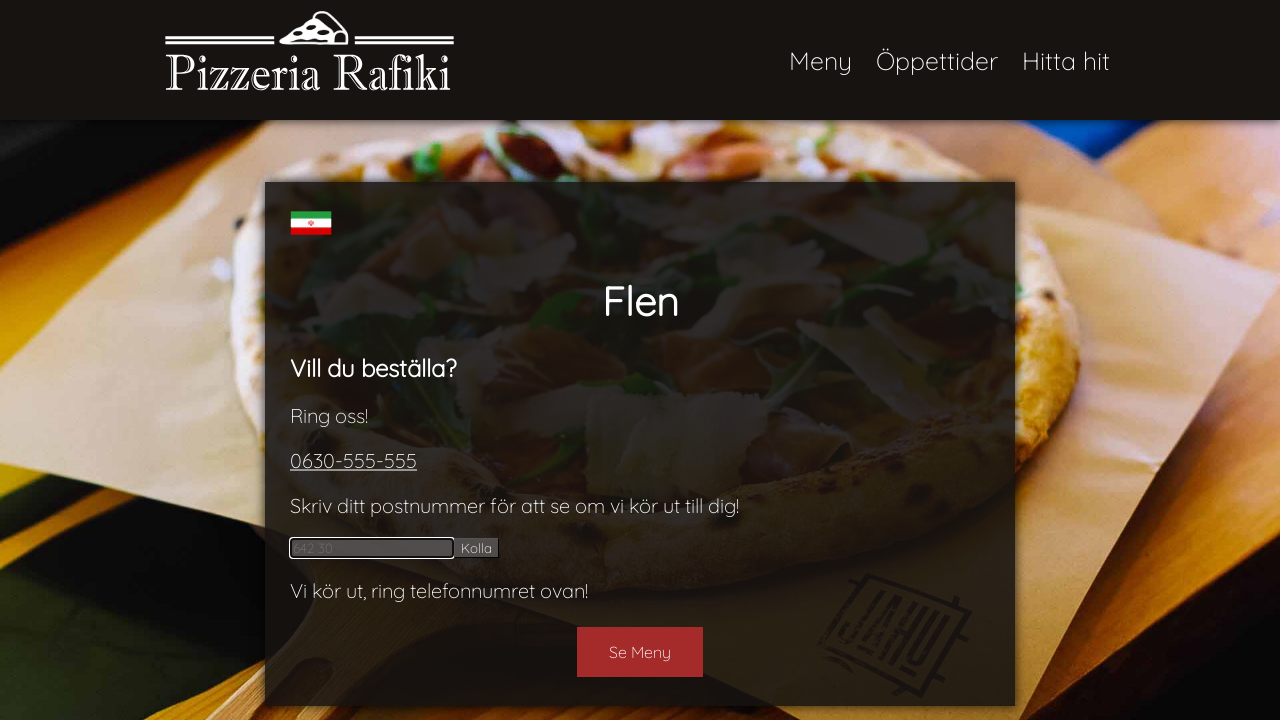

Filled zipcode field with '64230' on #number
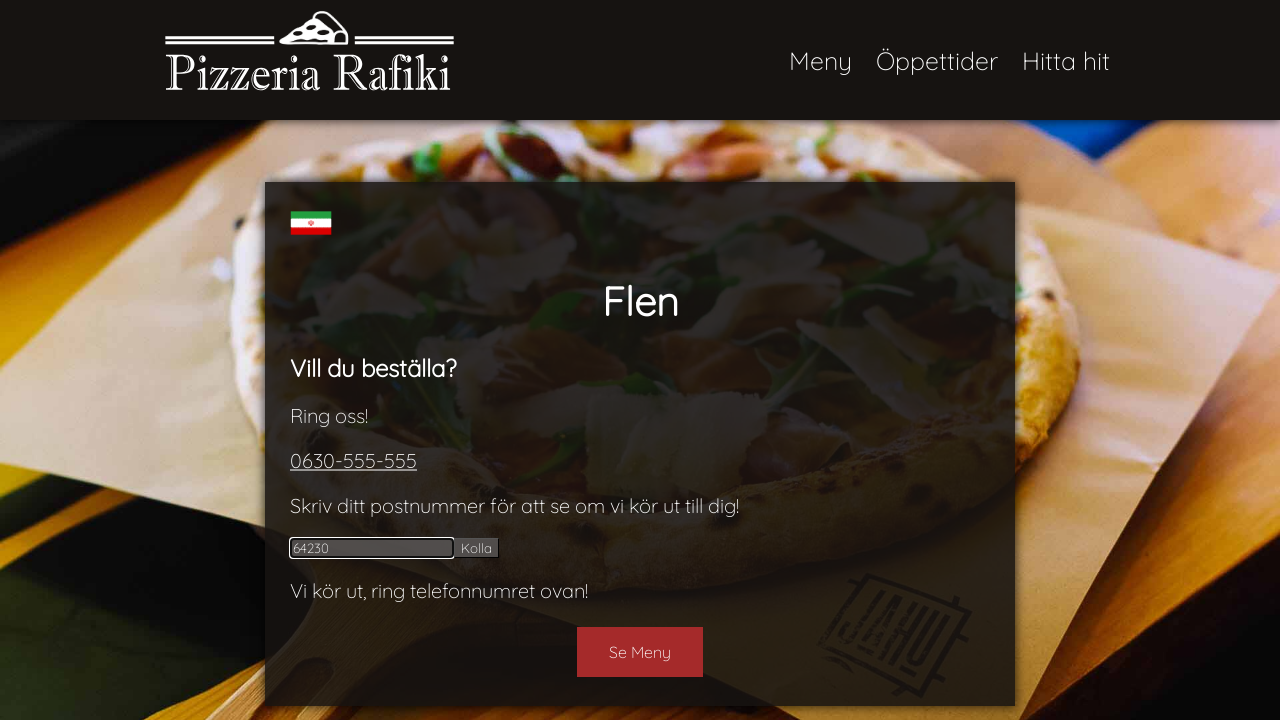

Clicked submit button for zipcode '64230' at (476, 548) on #submit
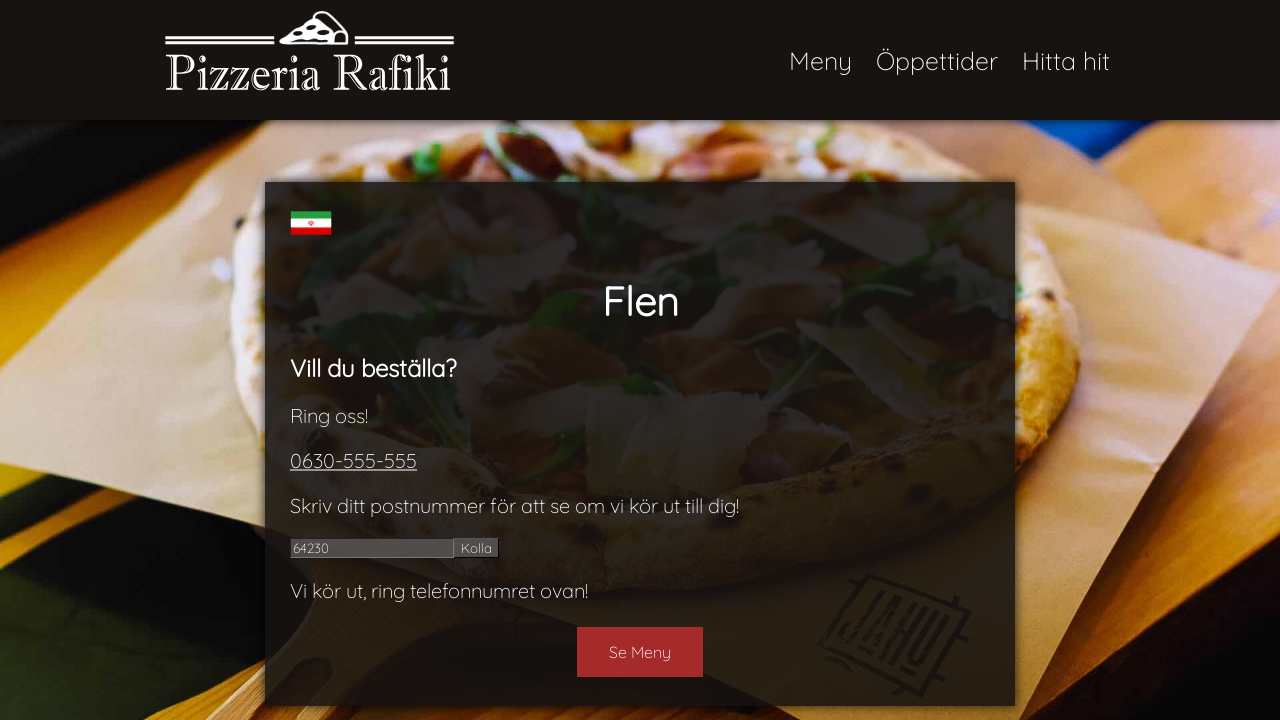

Retrieved result message: 'Skriv ditt postnummer för att se om vi kör ut till dig!

Vi kör ut, ring telefonnumret ovan!'
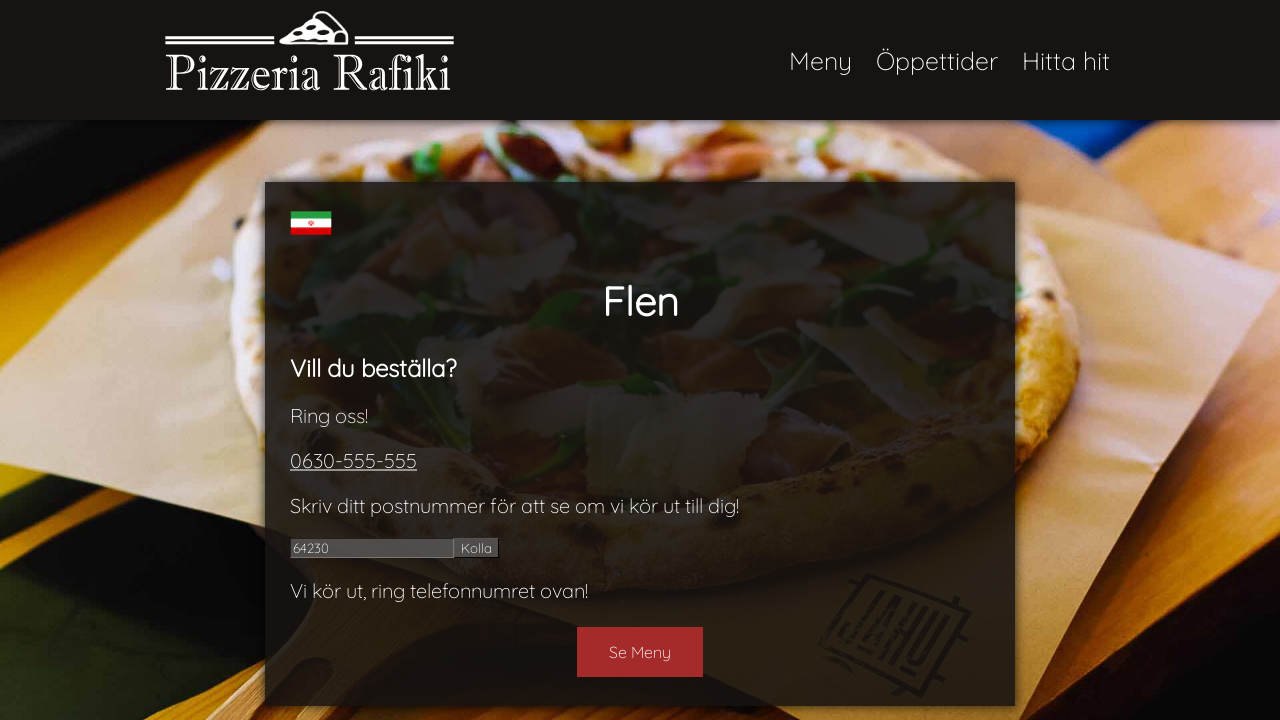

Verified expected message 'Vi kör ut, ring telefonnumret ovan!' for zipcode '64230'
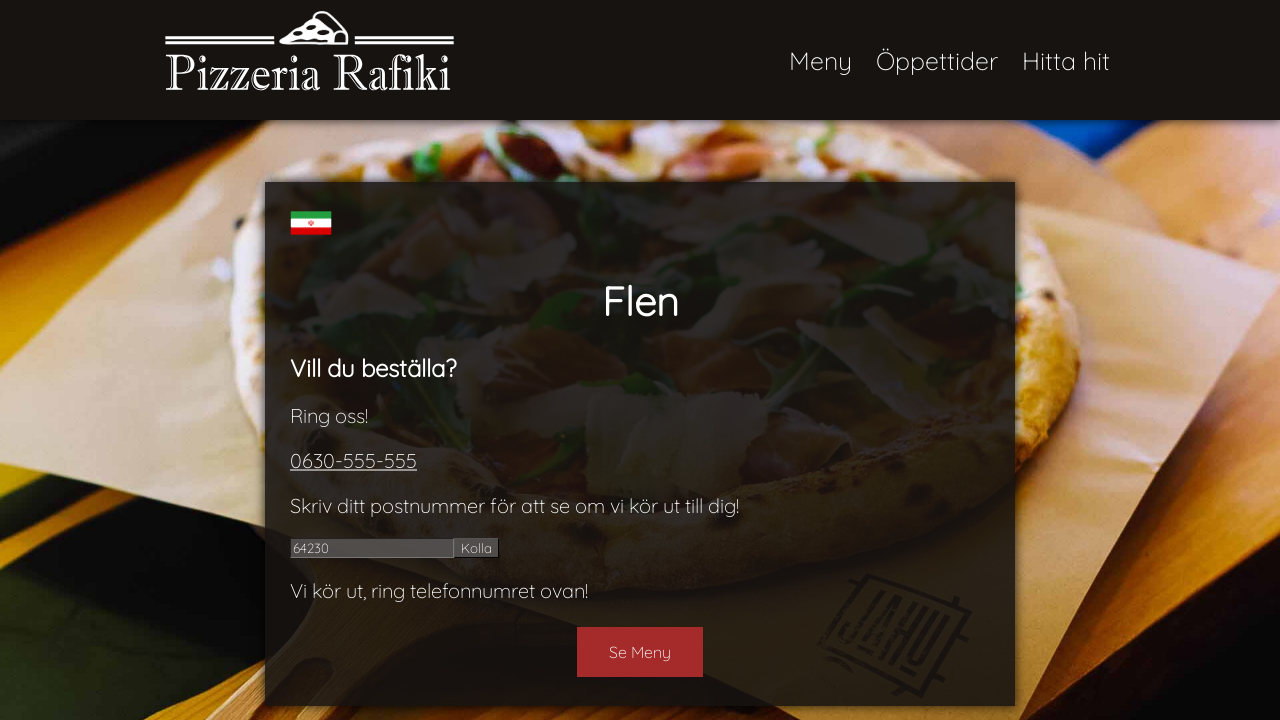

Cleared zipcode input field on #number
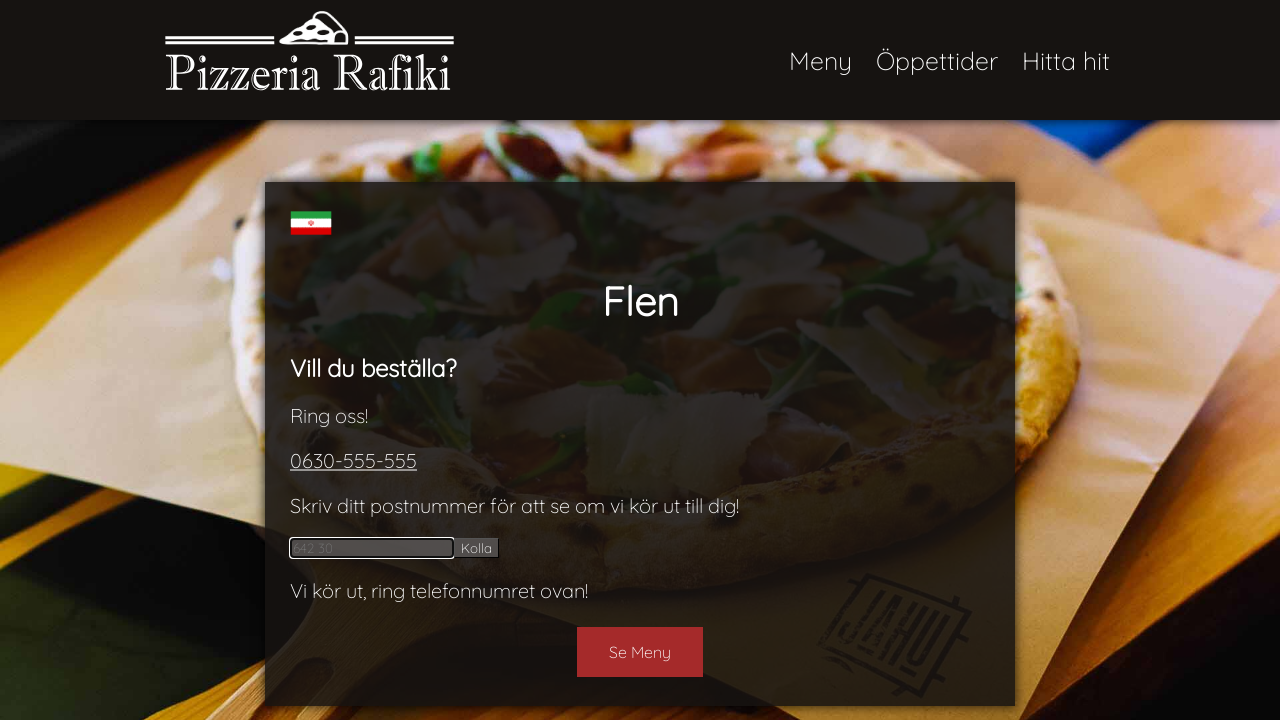

Filled zipcode field with '642 38' on #number
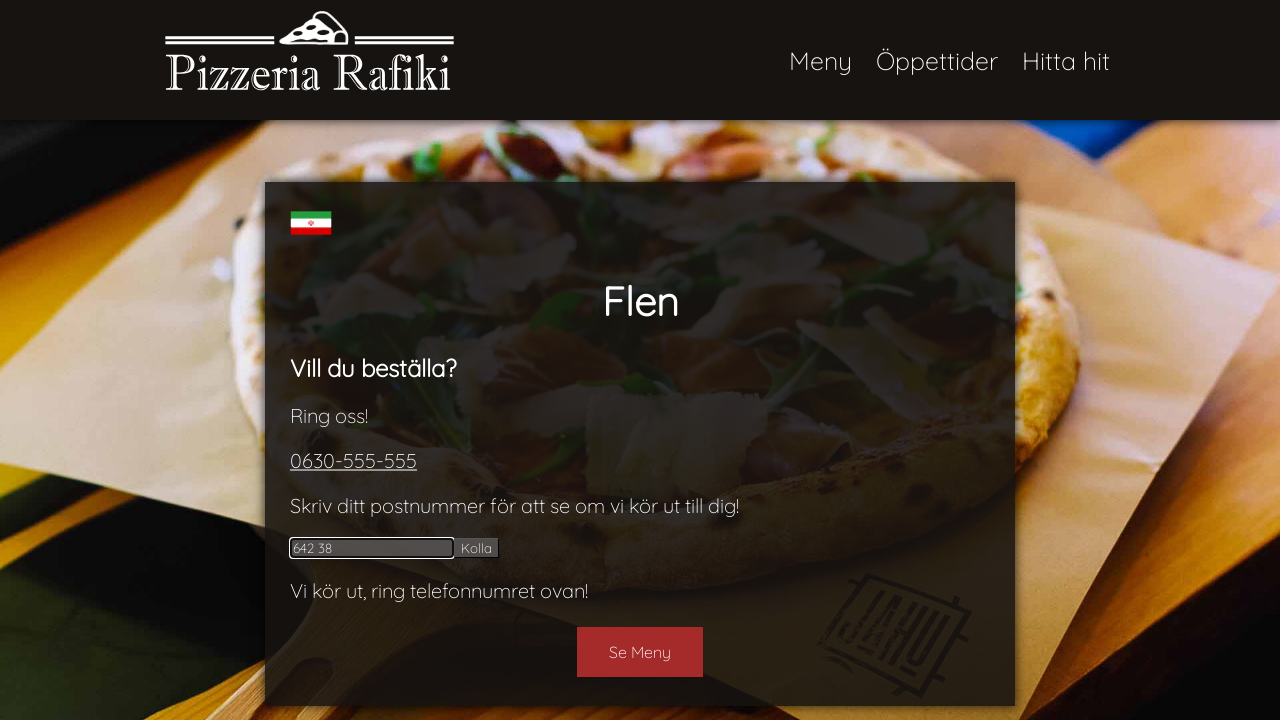

Clicked submit button for zipcode '642 38' at (476, 548) on #submit
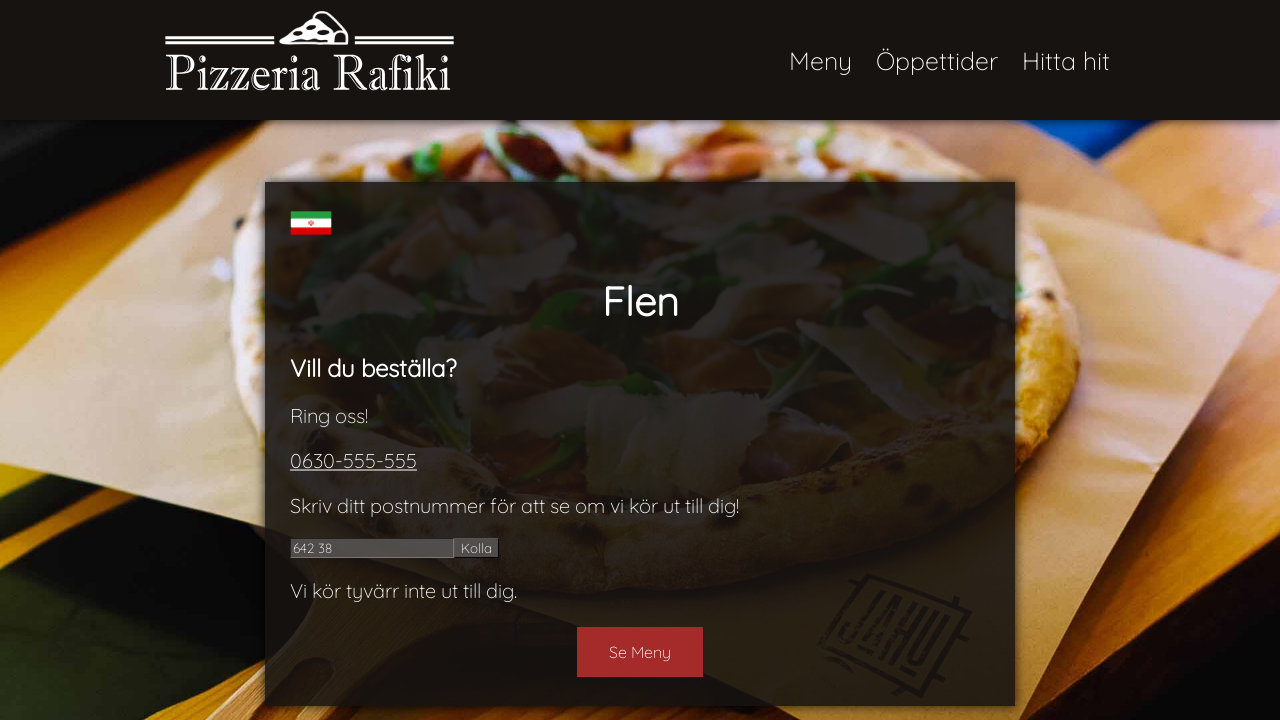

Retrieved result message: 'Skriv ditt postnummer för att se om vi kör ut till dig!

Vi kör tyvärr inte ut till dig.'
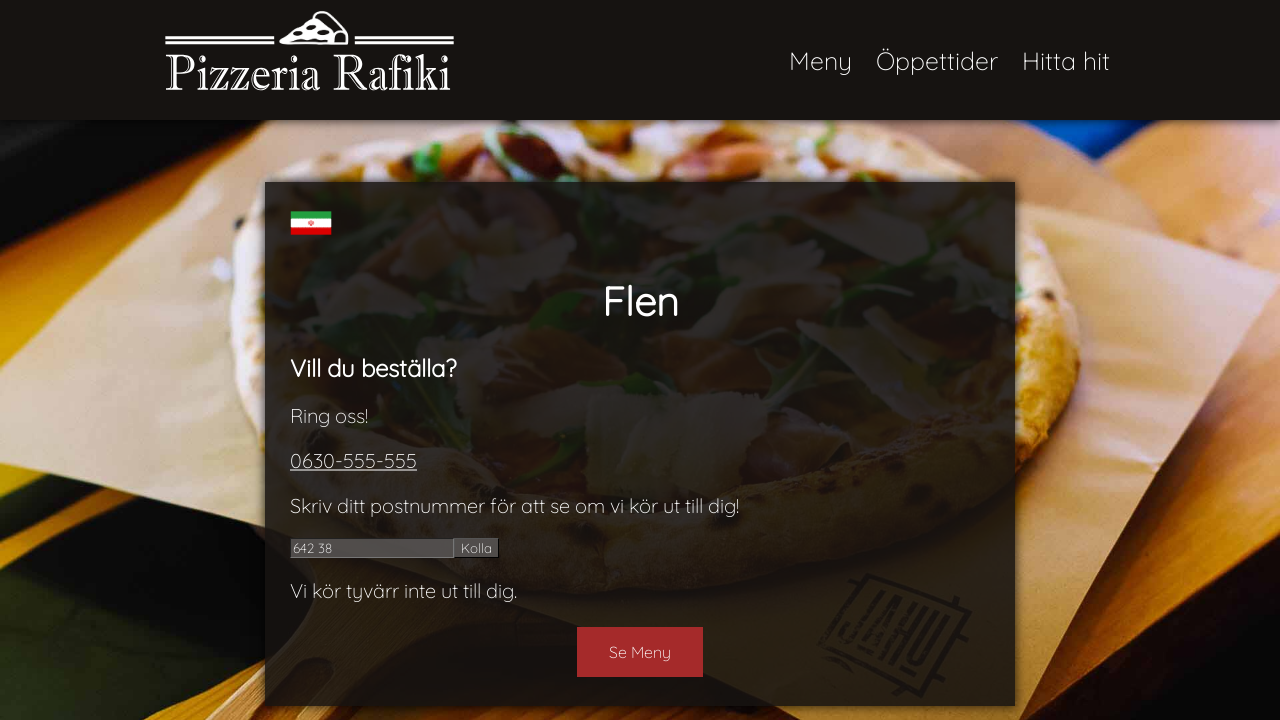

Verified expected message 'Vi kör tyvärr inte ut till dig.' for zipcode '642 38'
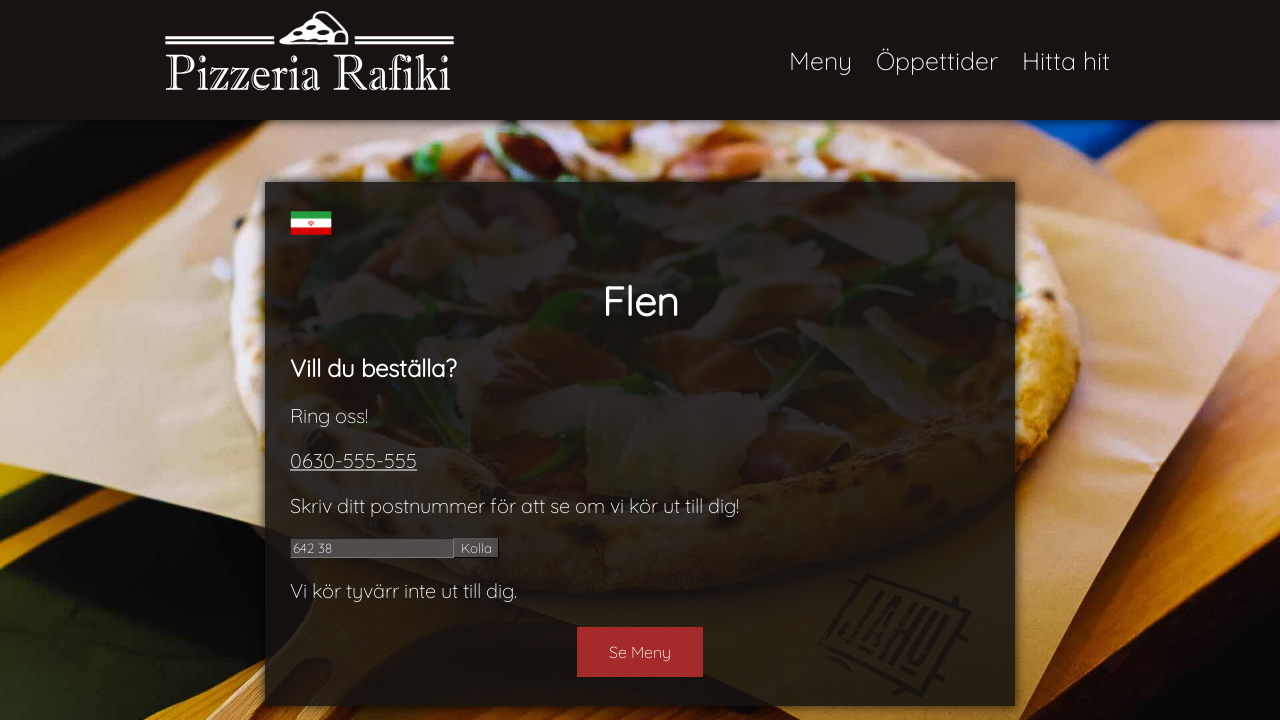

Cleared zipcode input field on #number
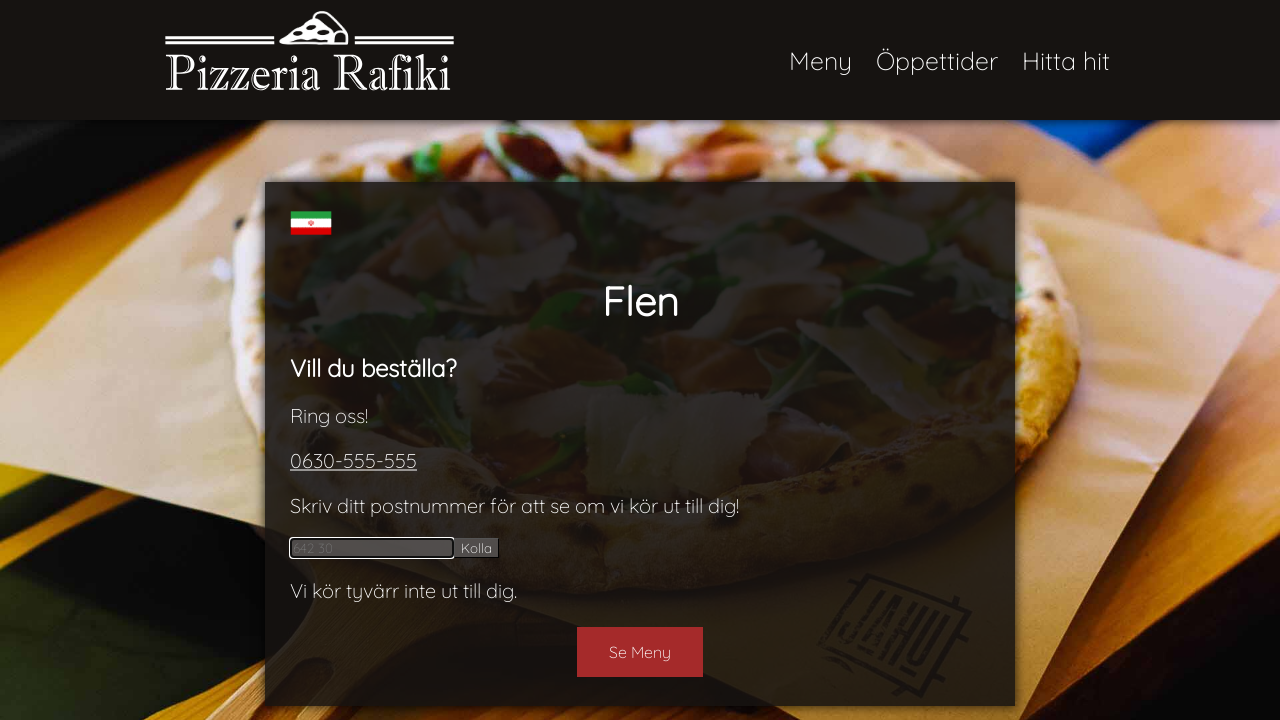

Filled zipcode field with '64238' on #number
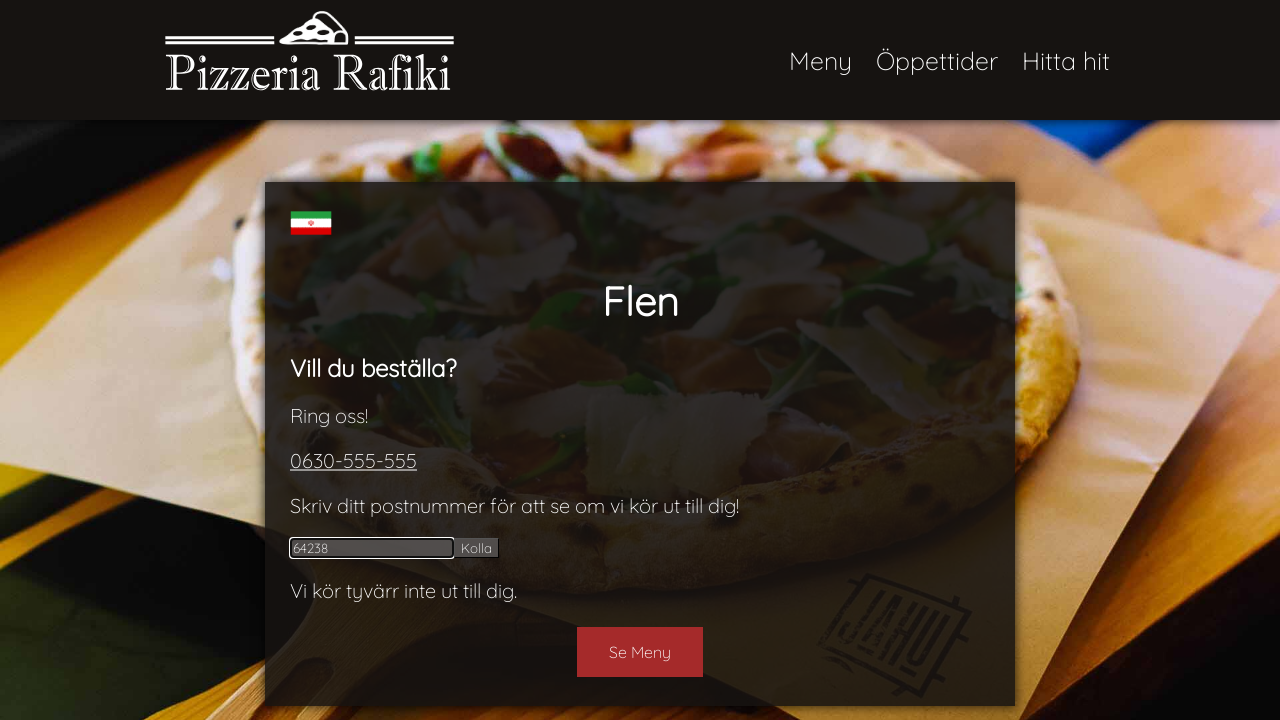

Clicked submit button for zipcode '64238' at (476, 548) on #submit
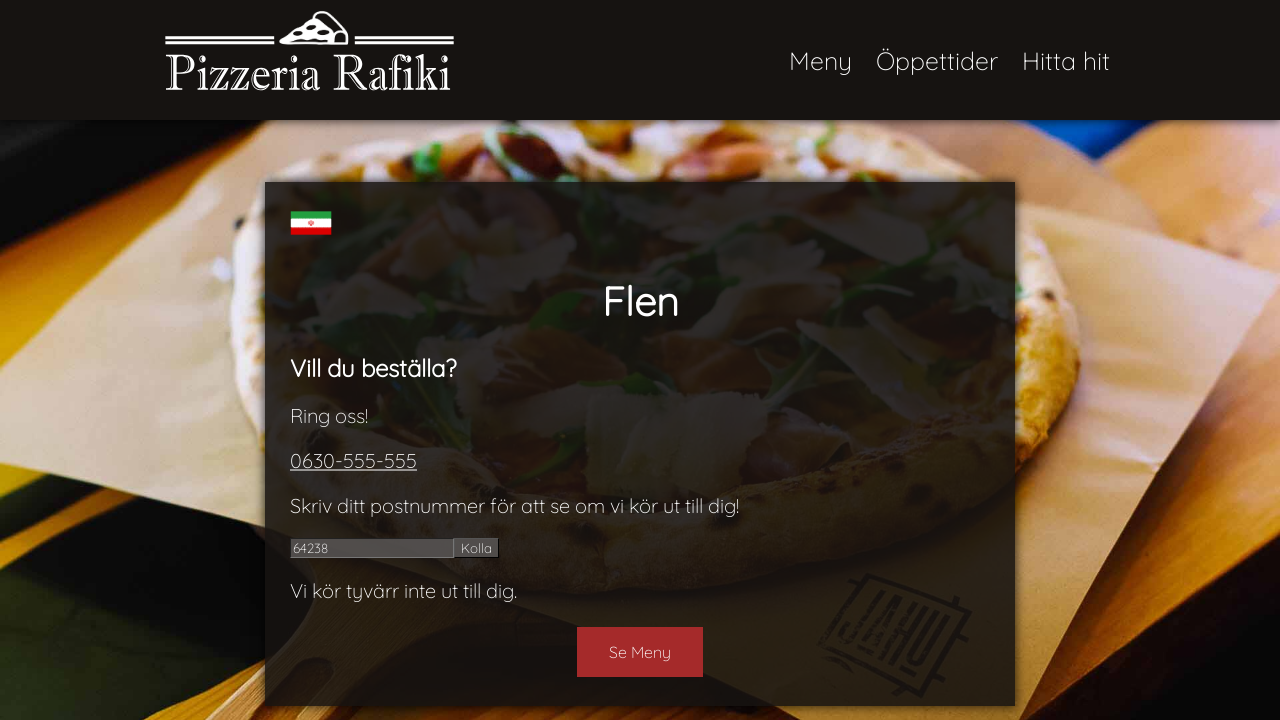

Retrieved result message: 'Skriv ditt postnummer för att se om vi kör ut till dig!

Vi kör tyvärr inte ut till dig.'
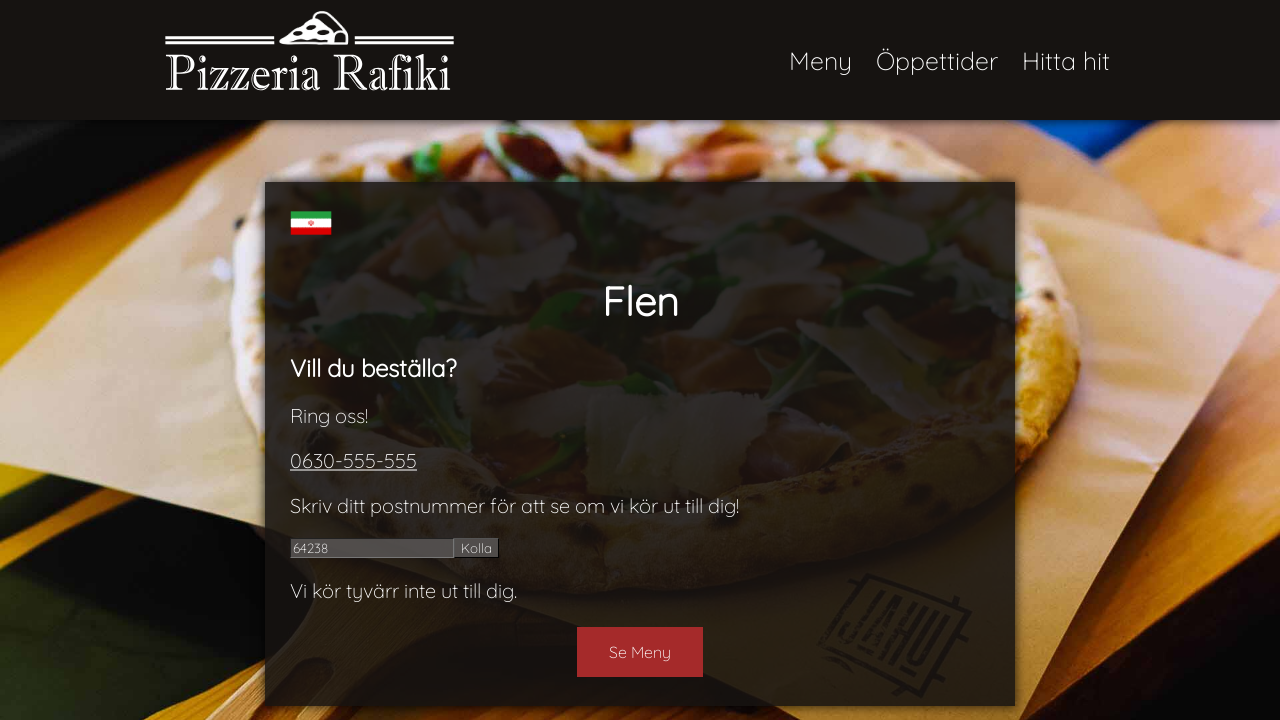

Verified expected message 'Vi kör tyvärr inte ut till dig.' for zipcode '64238'
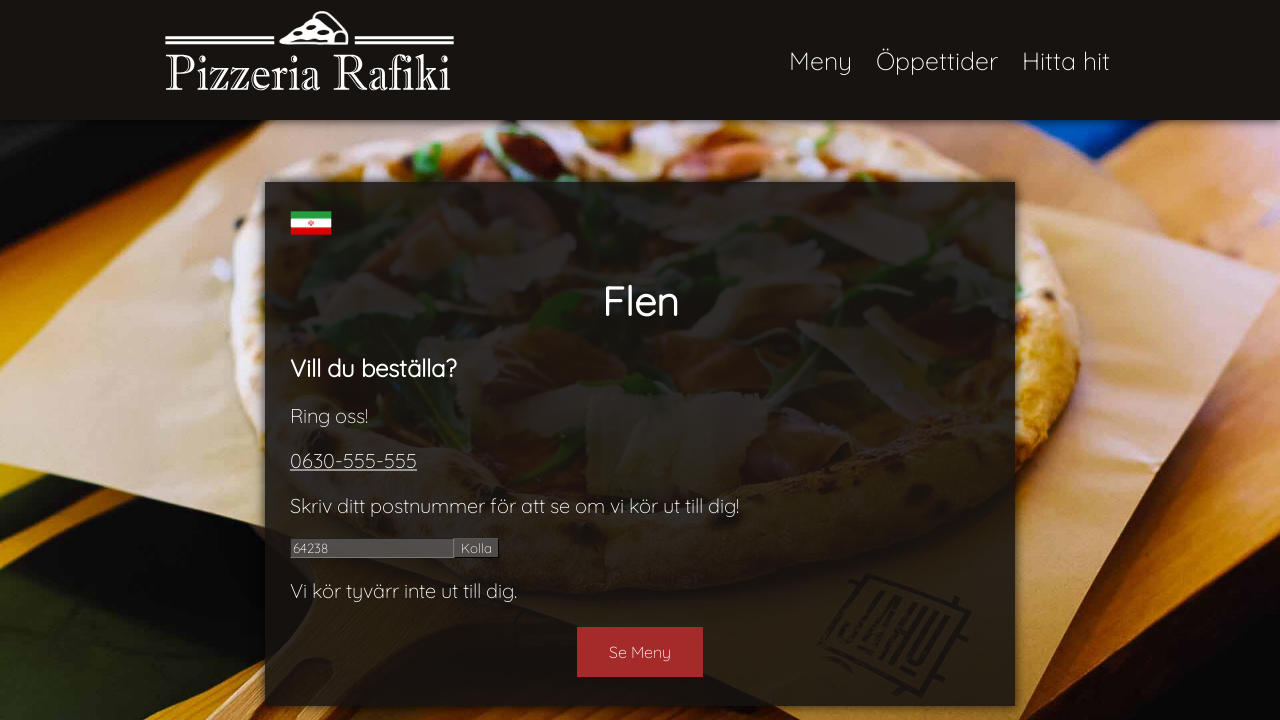

Cleared zipcode input field on #number
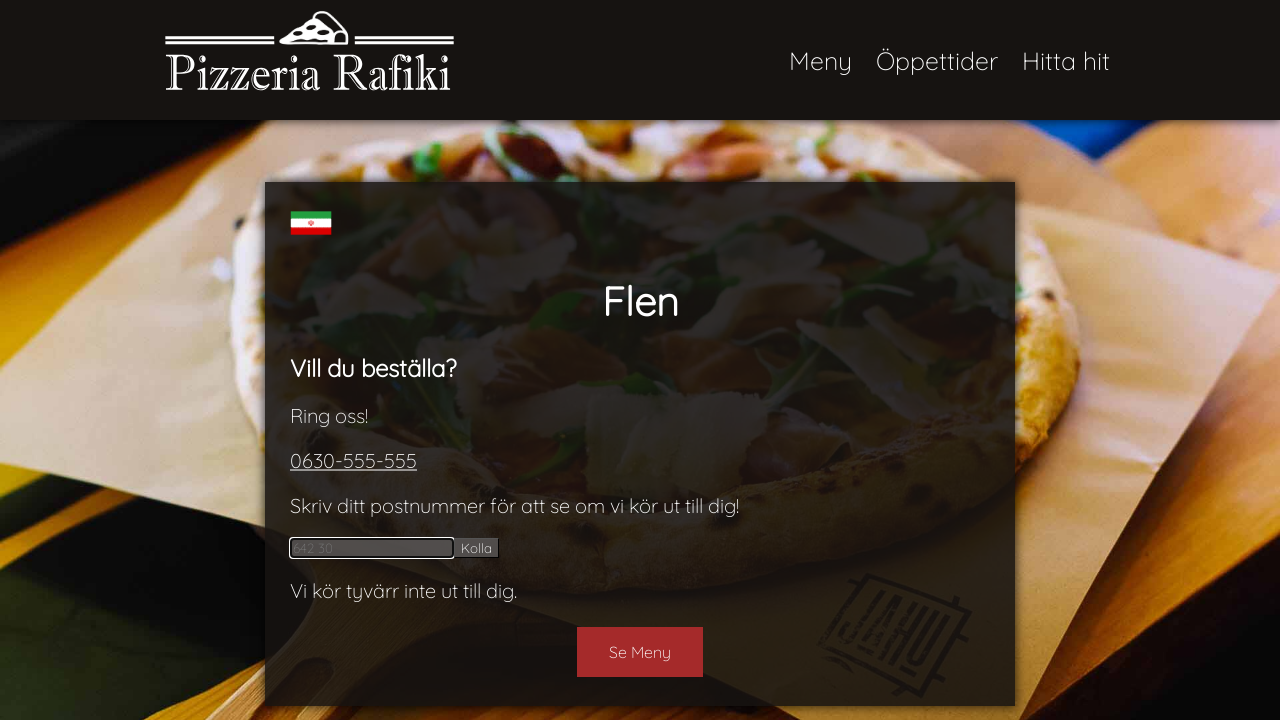

Filled zipcode field with '64239' on #number
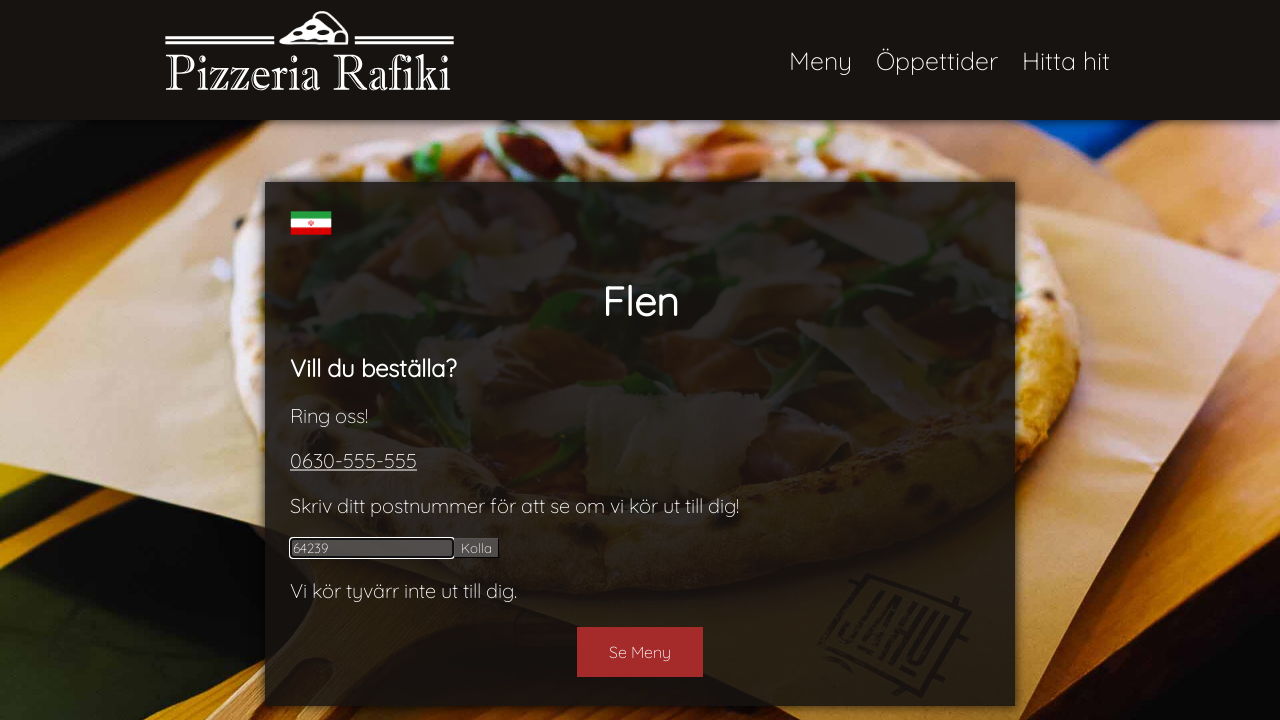

Clicked submit button for zipcode '64239' at (476, 548) on #submit
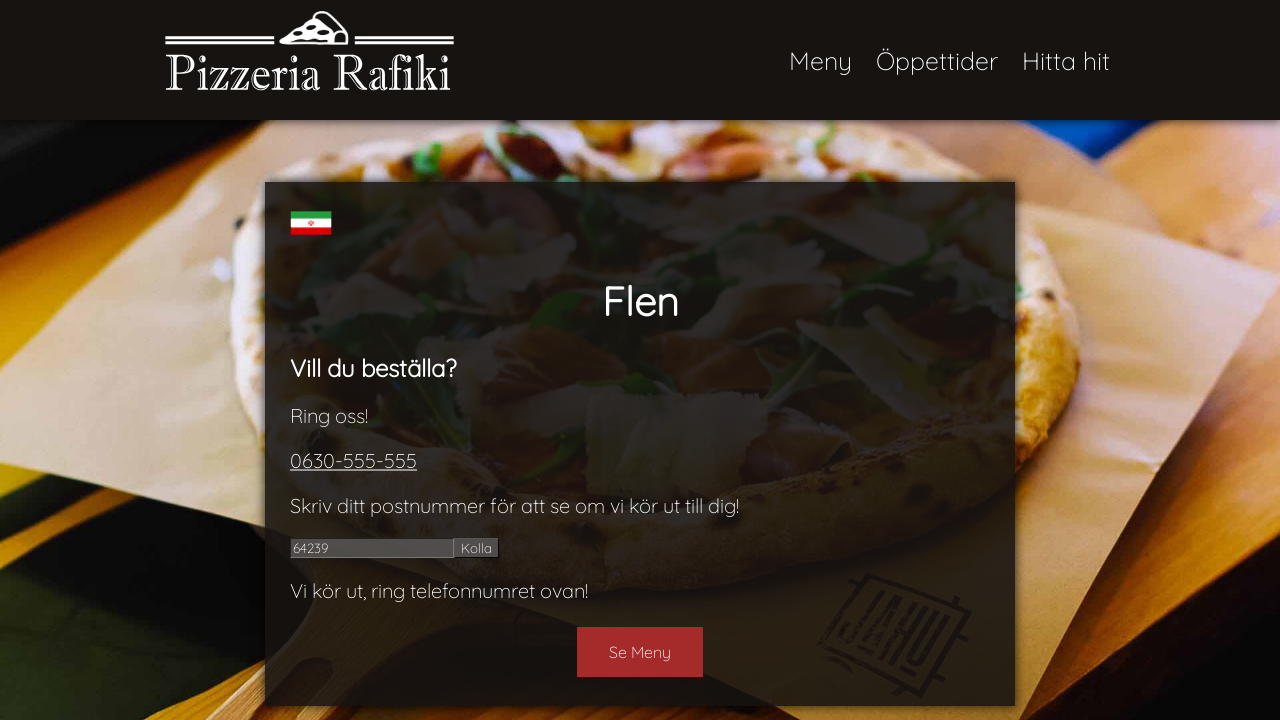

Retrieved result message: 'Skriv ditt postnummer för att se om vi kör ut till dig!

Vi kör ut, ring telefonnumret ovan!'
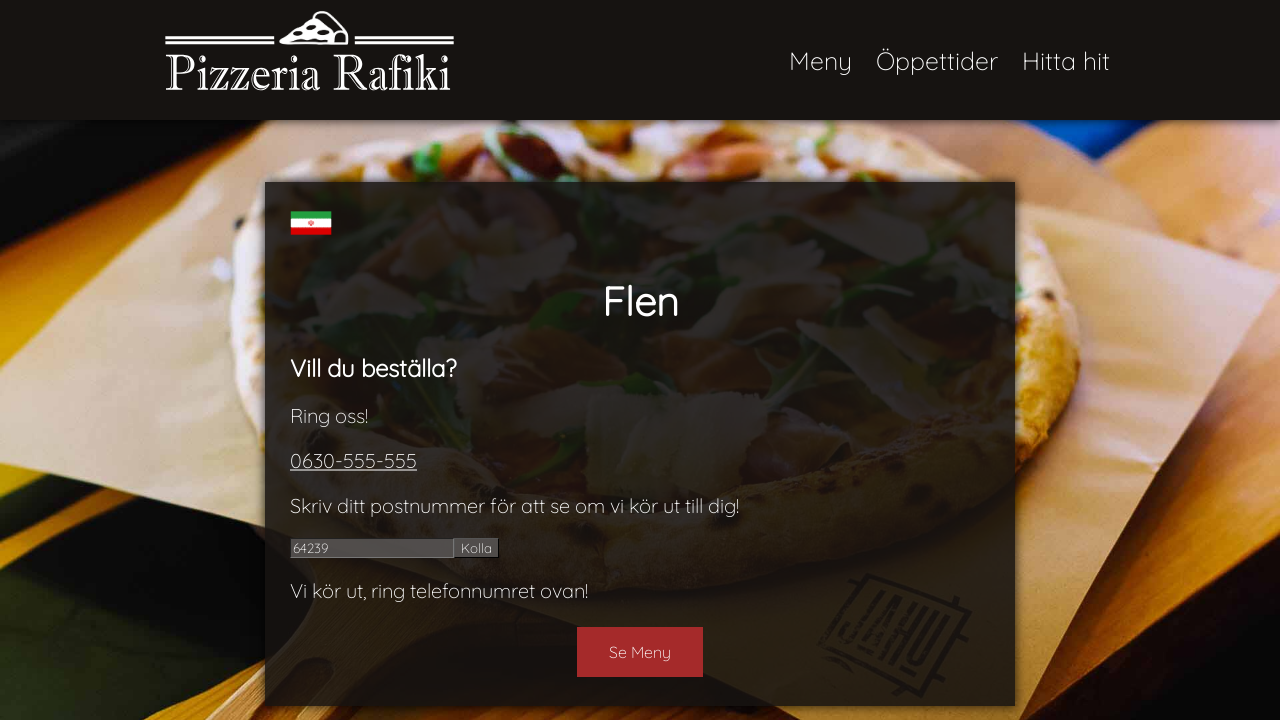

Verified expected message 'Vi kör ut, ring telefonnumret ovan!' for zipcode '64239'
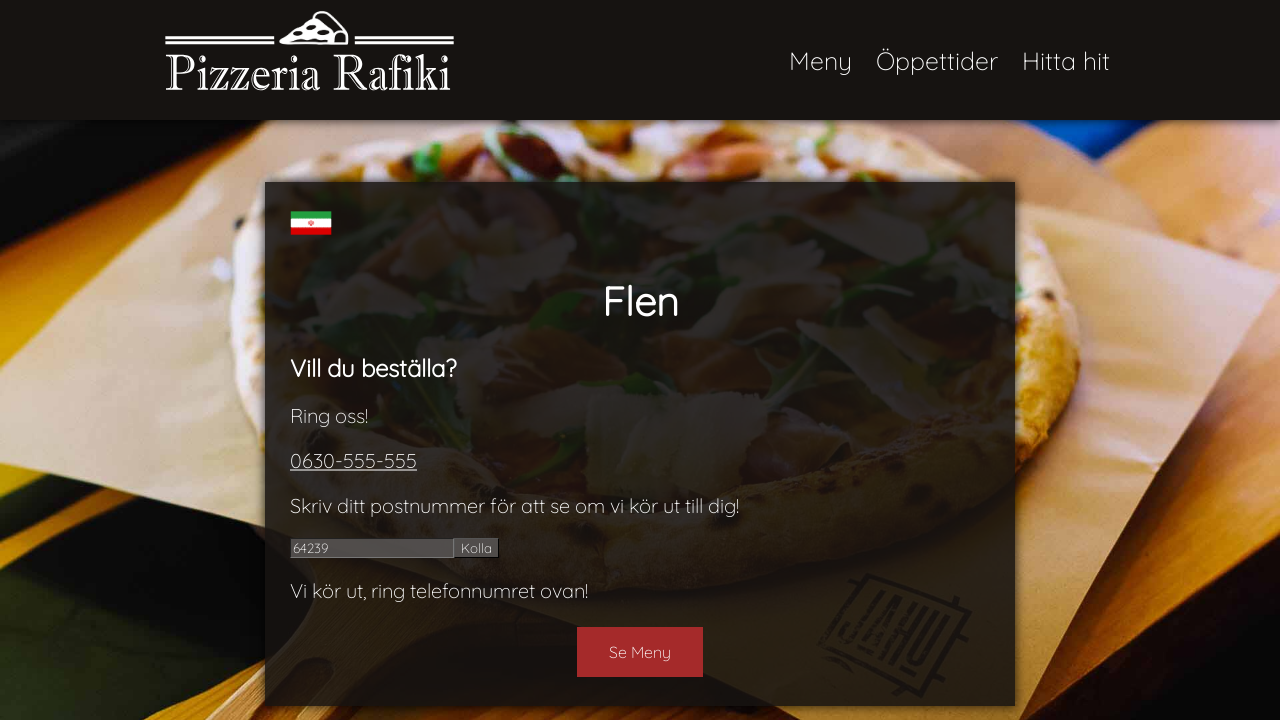

Cleared zipcode input field on #number
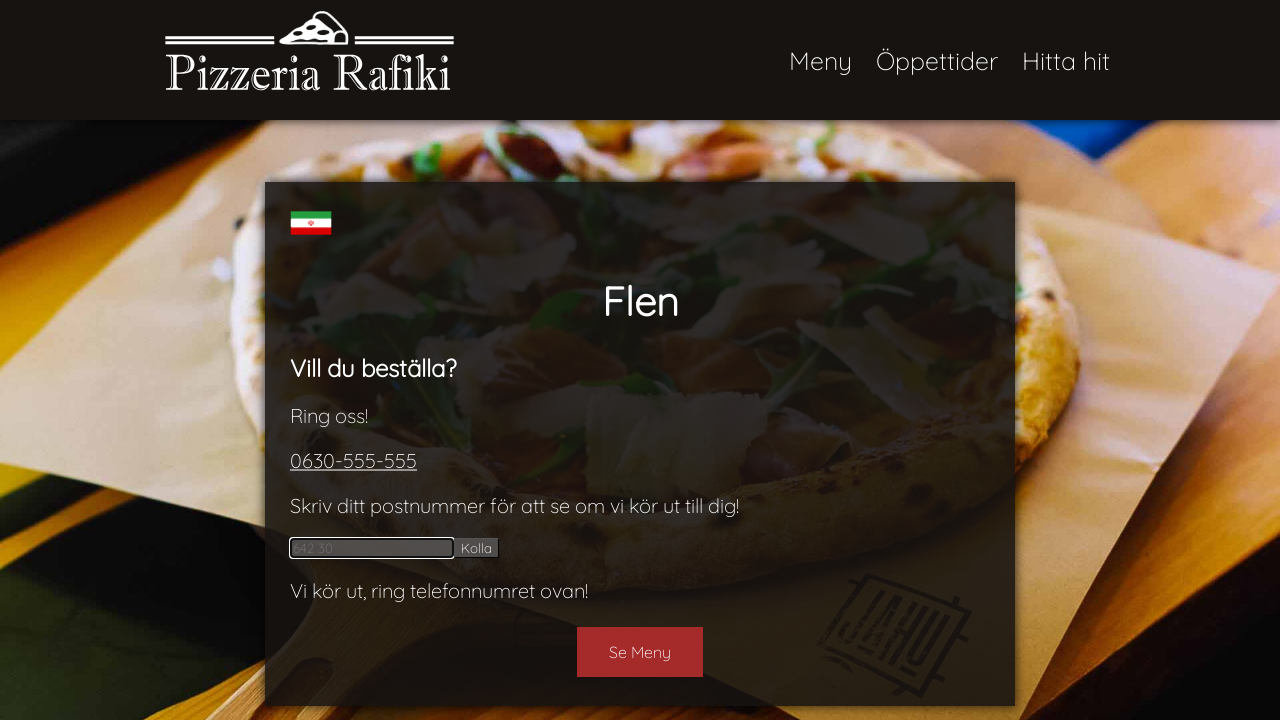

Filled zipcode field with '642301' on #number
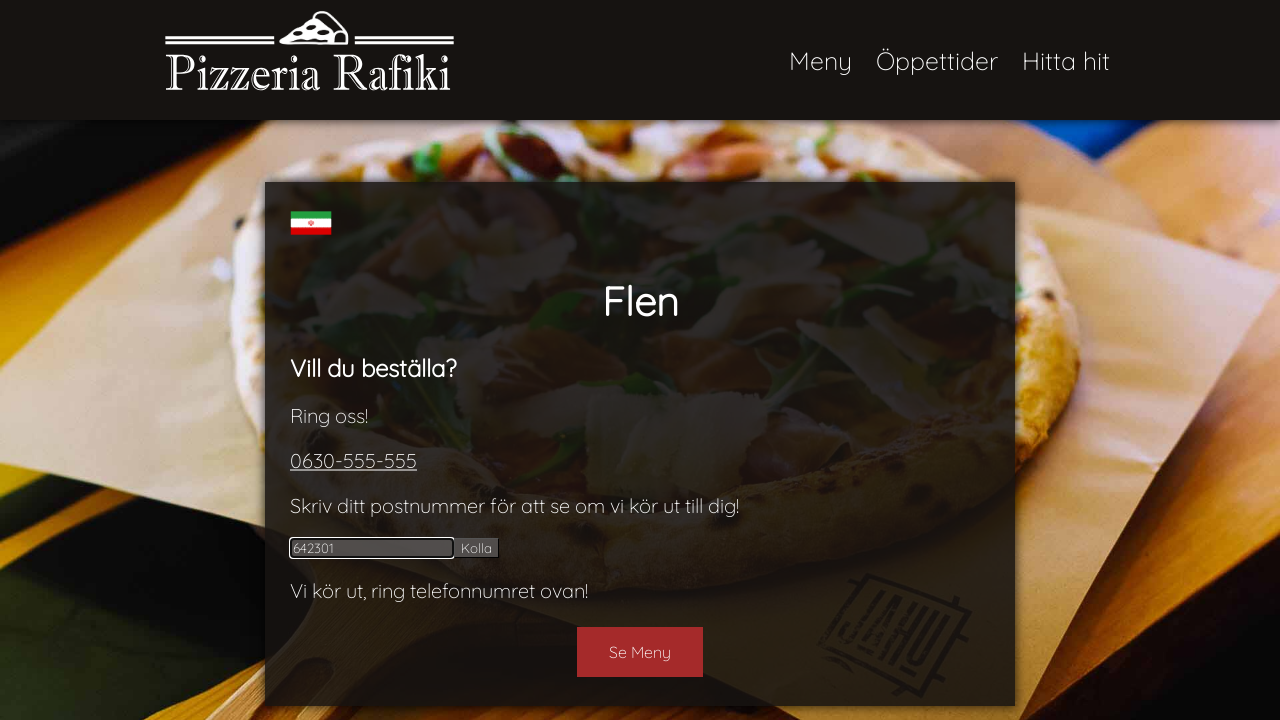

Clicked submit button for zipcode '642301' at (476, 548) on #submit
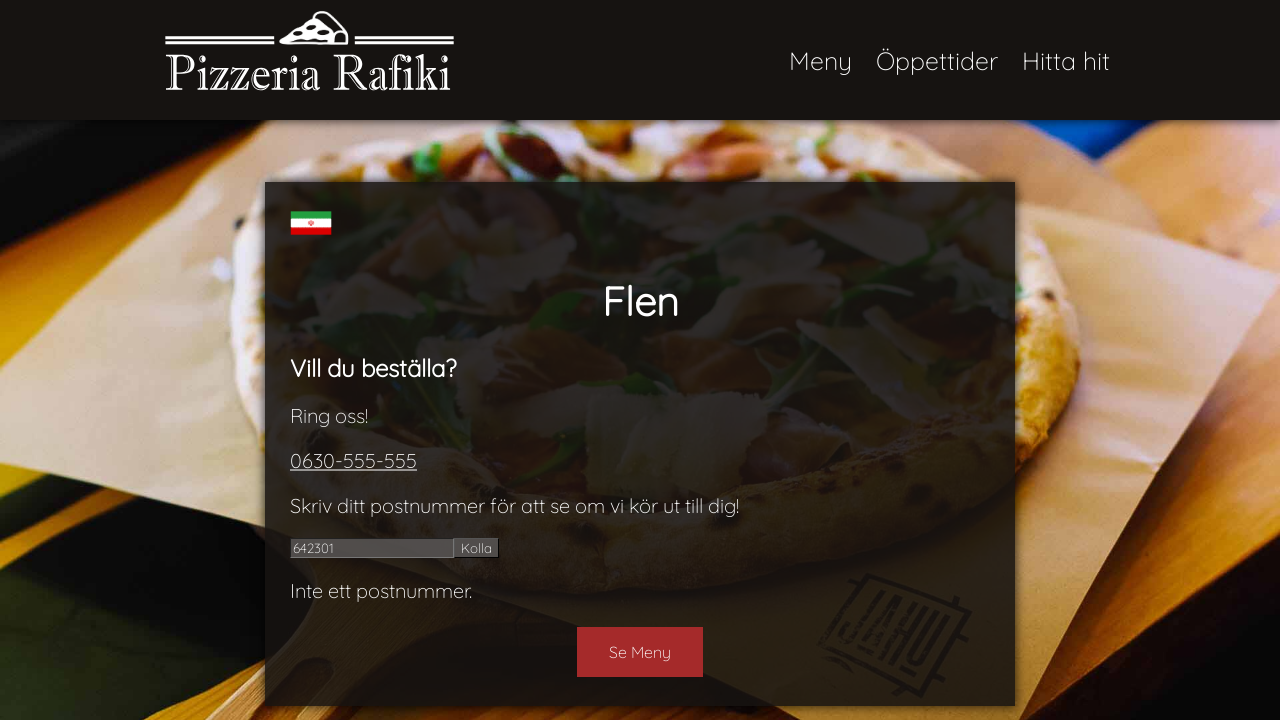

Retrieved result message: 'Skriv ditt postnummer för att se om vi kör ut till dig!

Inte ett postnummer.'
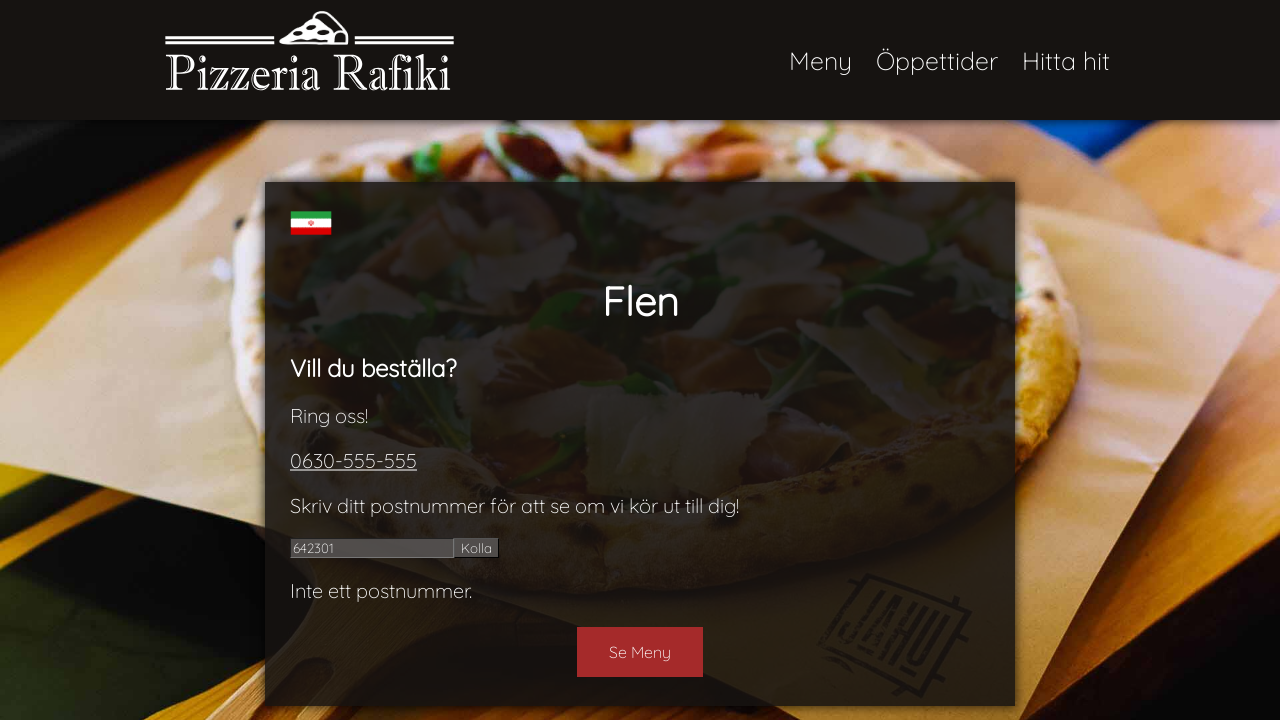

Verified expected message 'Inte ett postnummer.' for zipcode '642301'
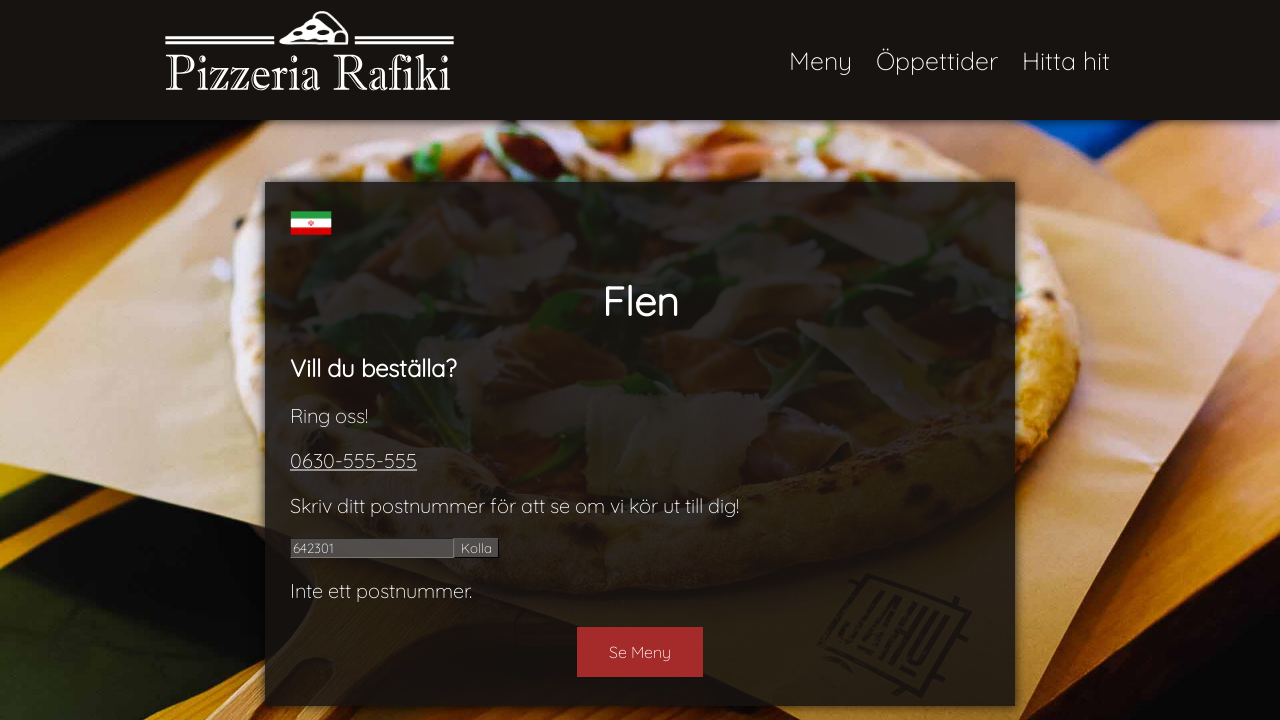

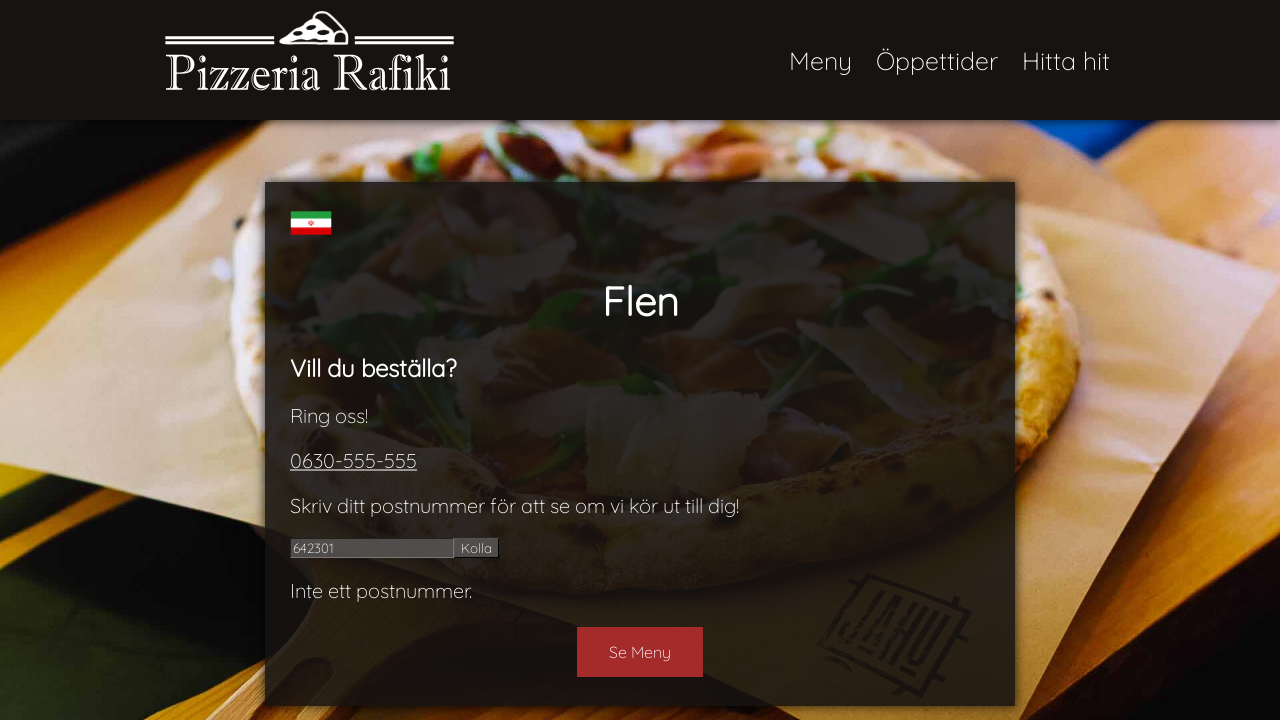